Tests a page with intentional typos by refreshing until the correct text appears, demonstrating dynamic content validation

Starting URL: https://the-internet.herokuapp.com/

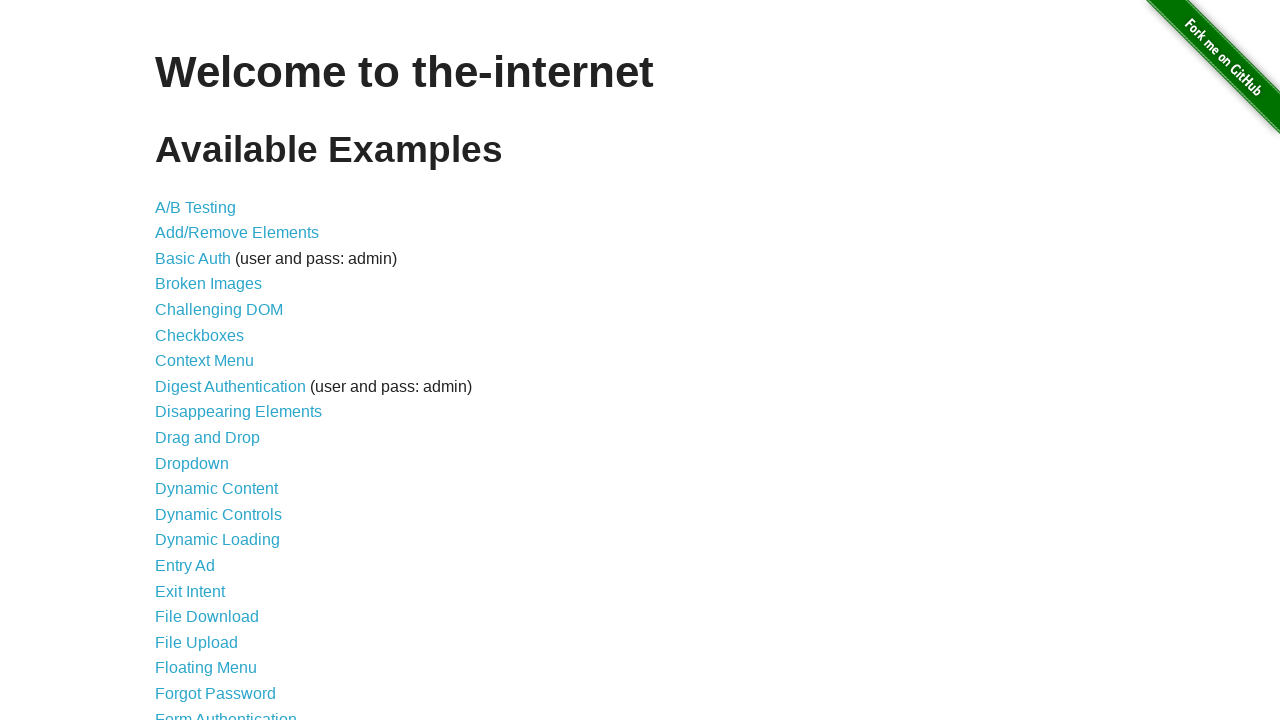

Clicked on Typos link to navigate to the typos page at (176, 625) on text=Typos
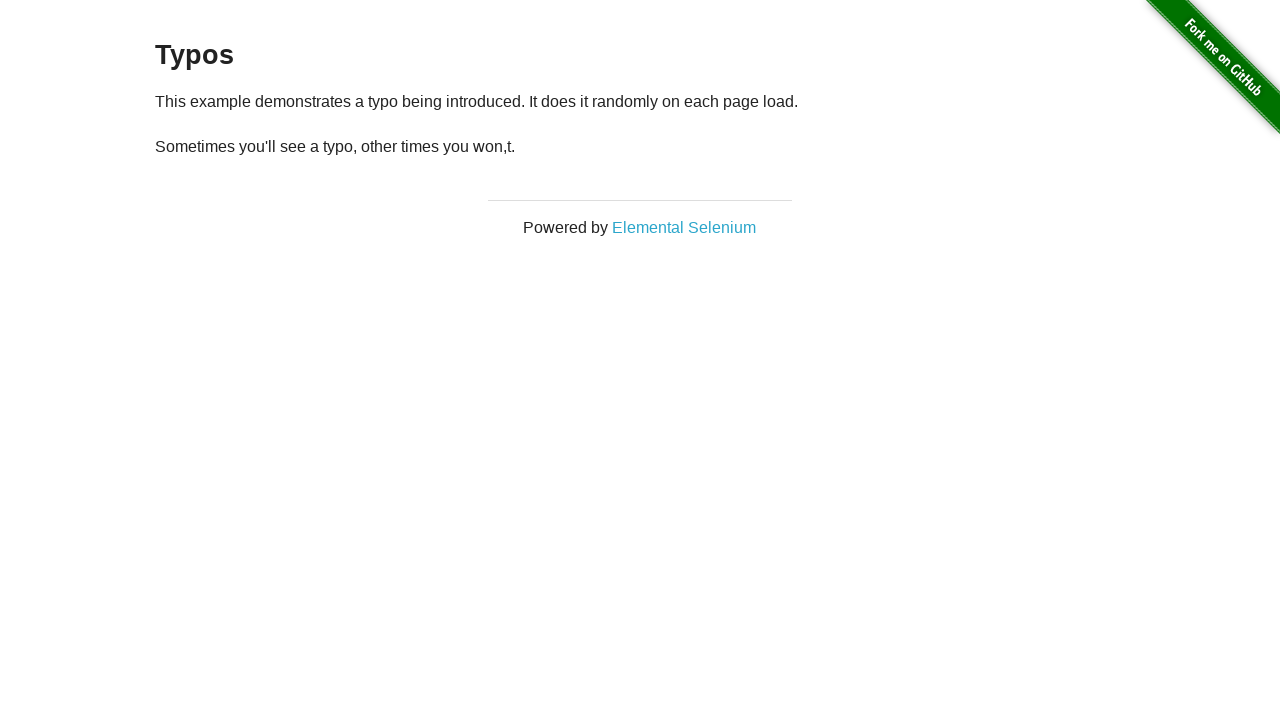

Retrieved initial paragraph text to check for typos
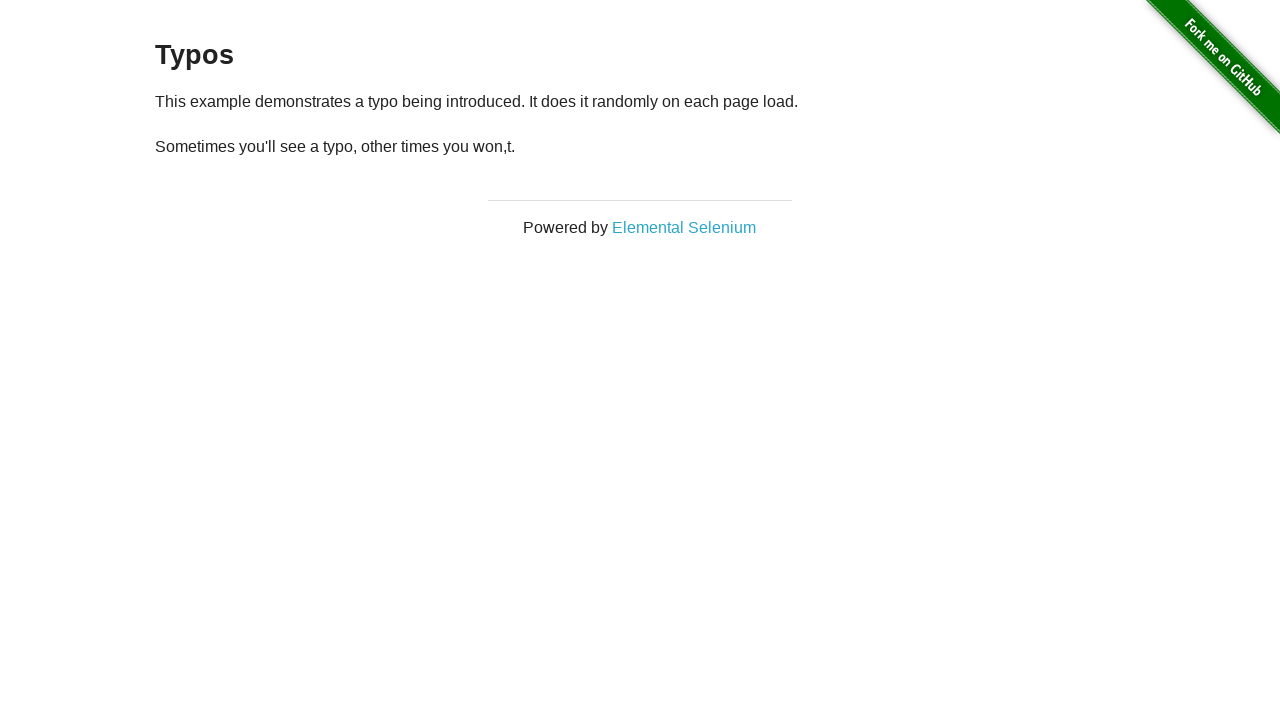

Reloaded page (attempt 1) to find text without typo
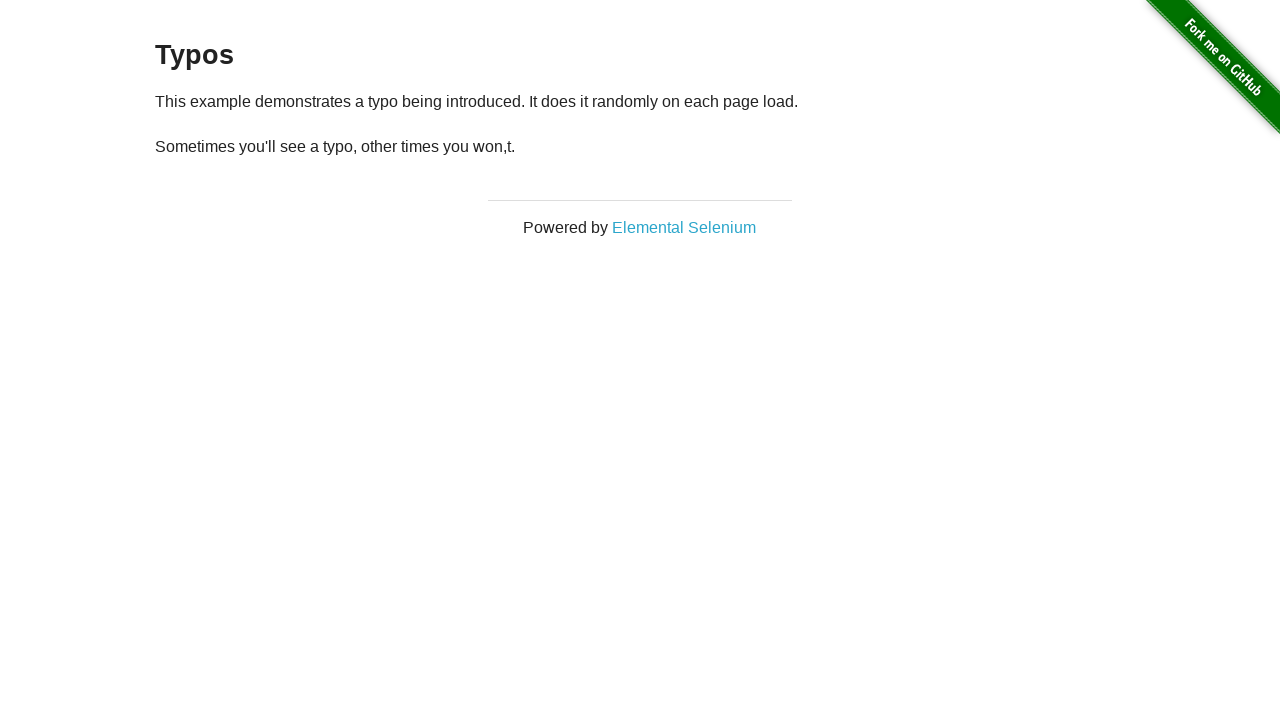

Retrieved paragraph text after page reload
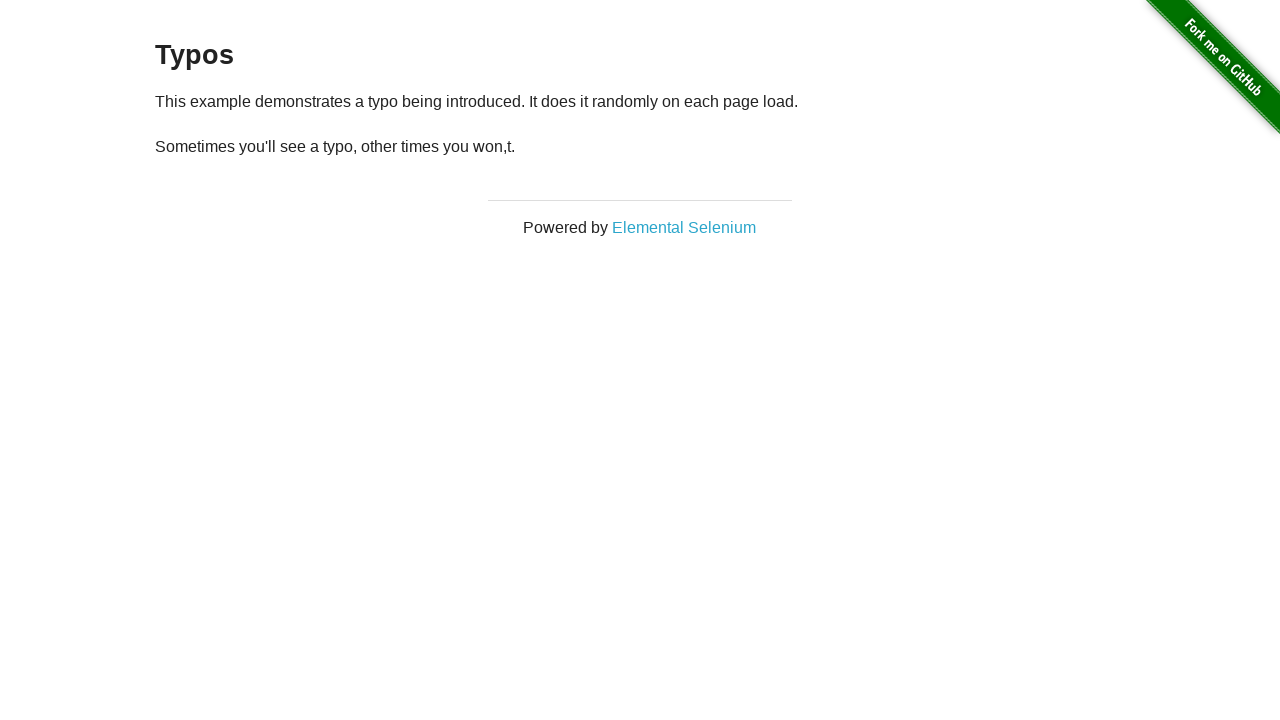

Reloaded page (attempt 2) to find text without typo
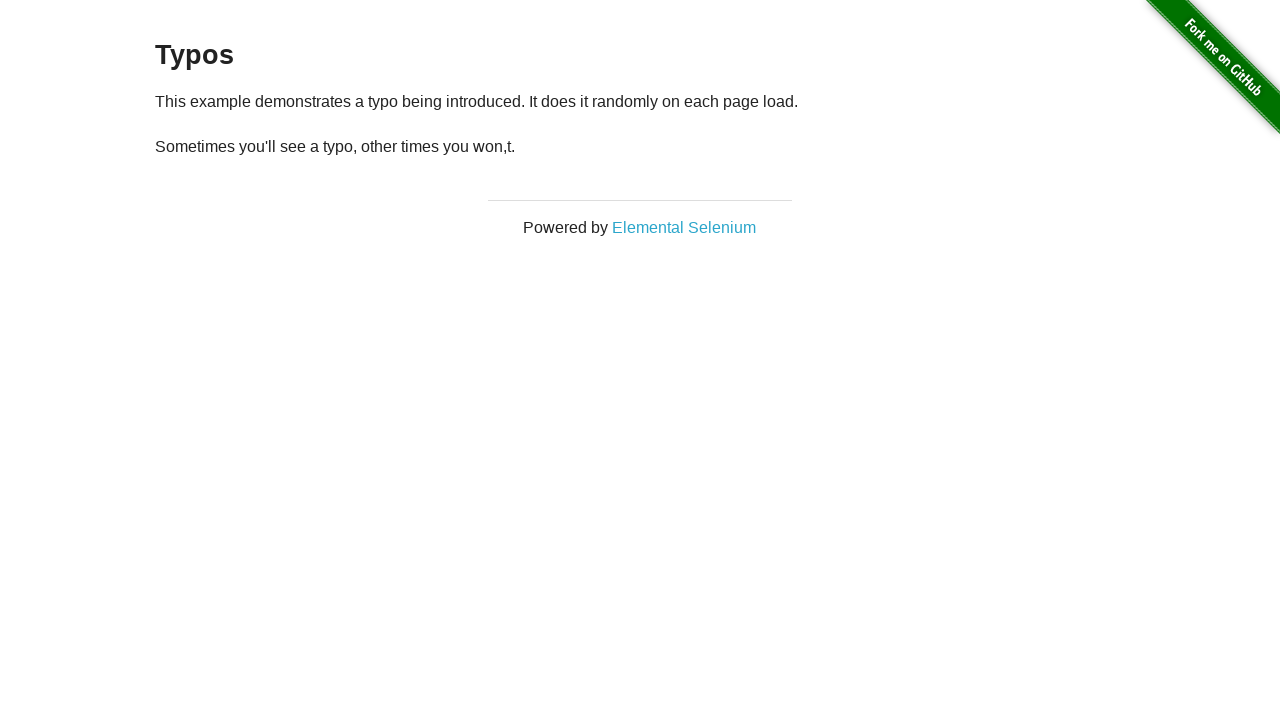

Retrieved paragraph text after page reload
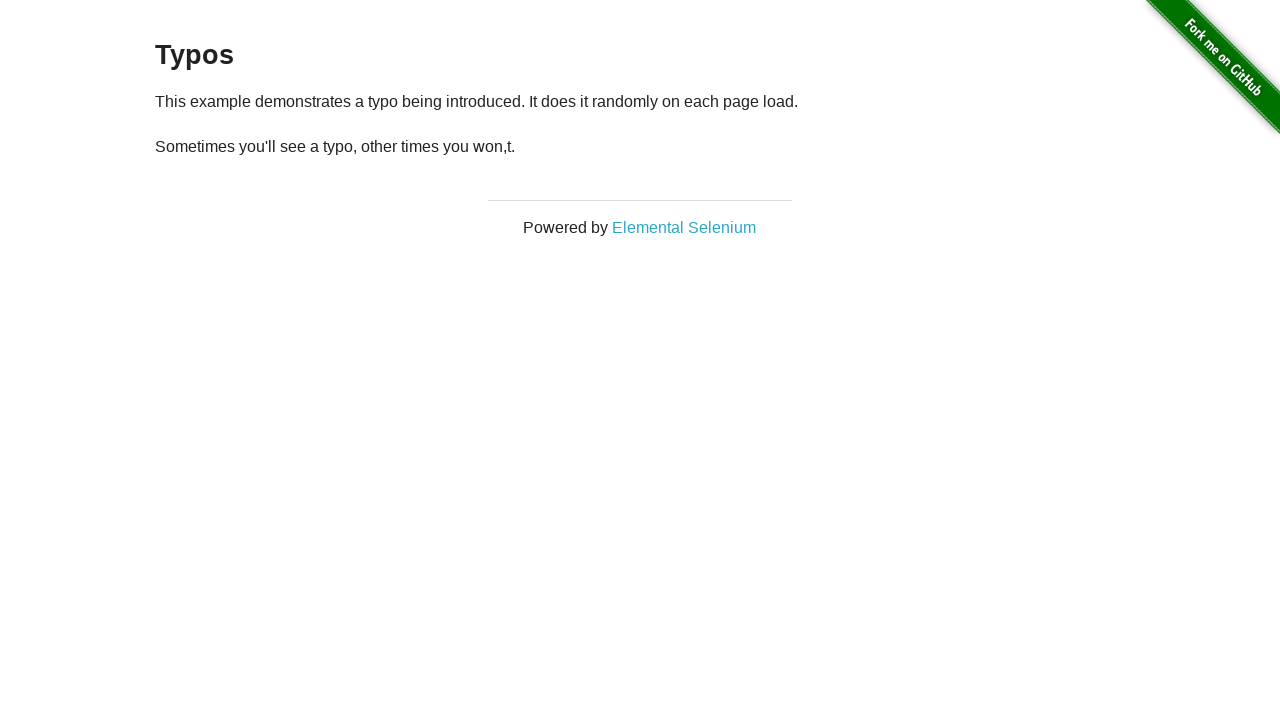

Reloaded page (attempt 3) to find text without typo
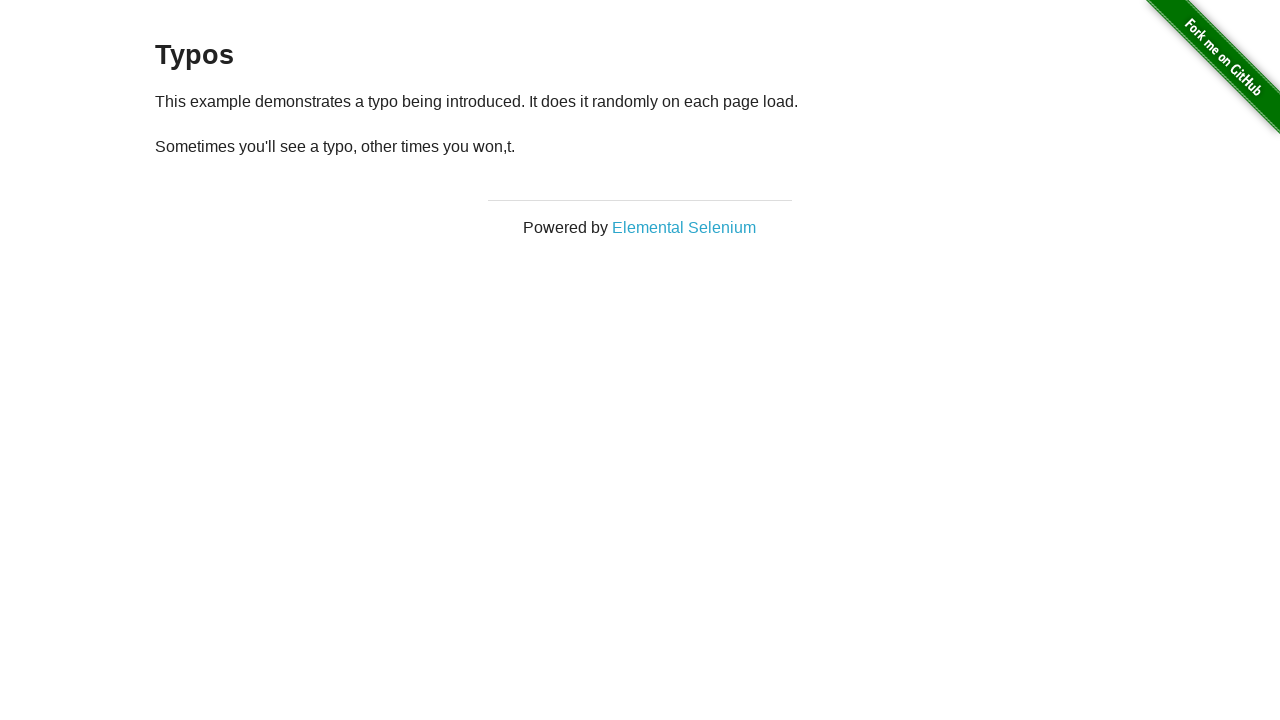

Retrieved paragraph text after page reload
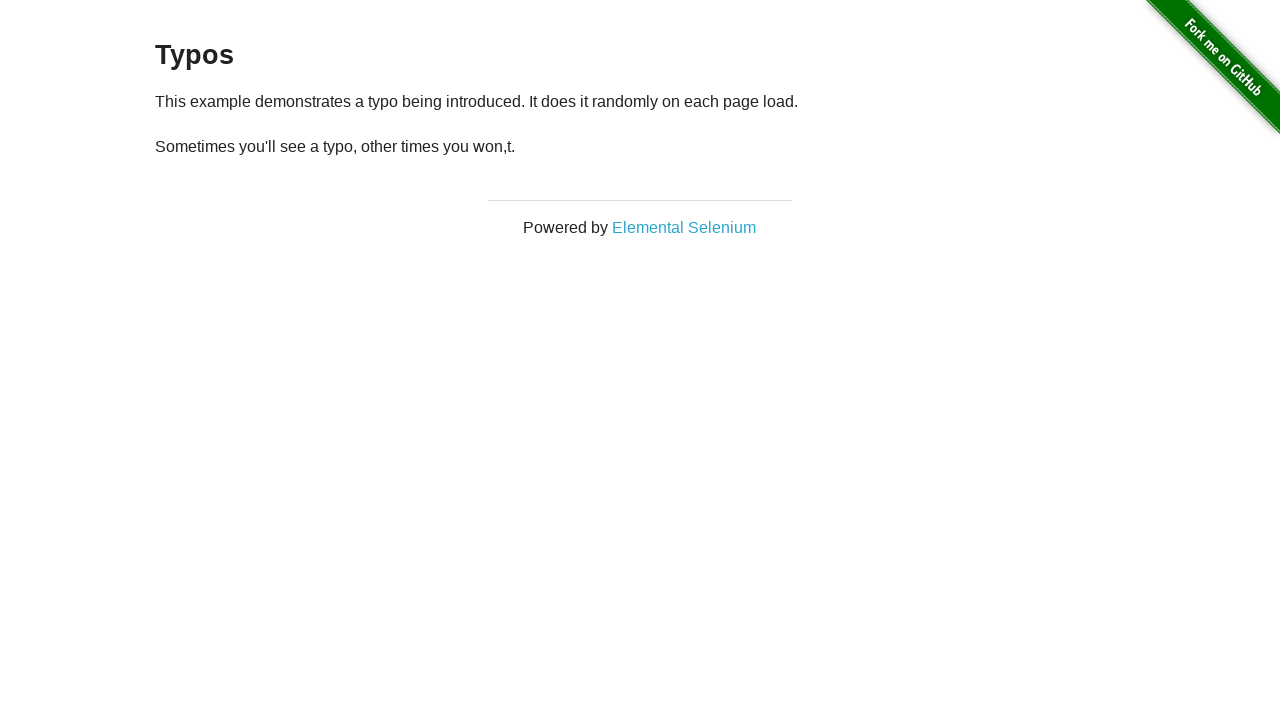

Reloaded page (attempt 4) to find text without typo
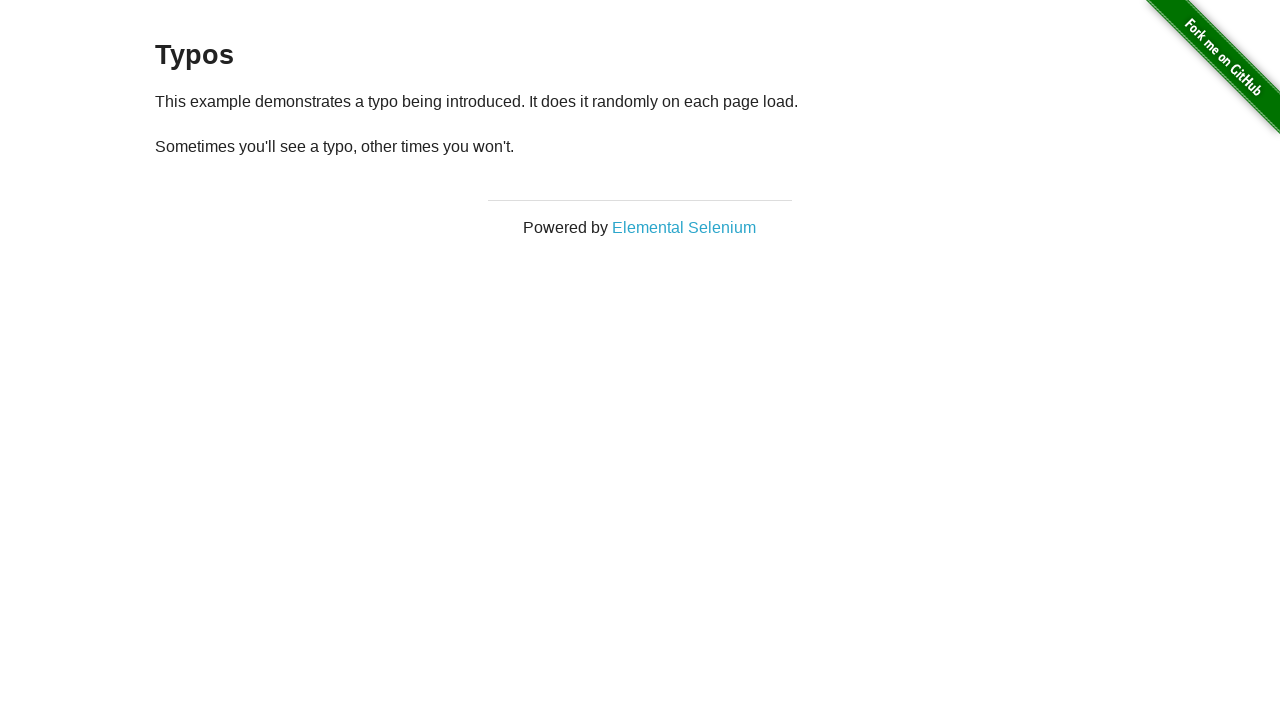

Retrieved paragraph text after page reload
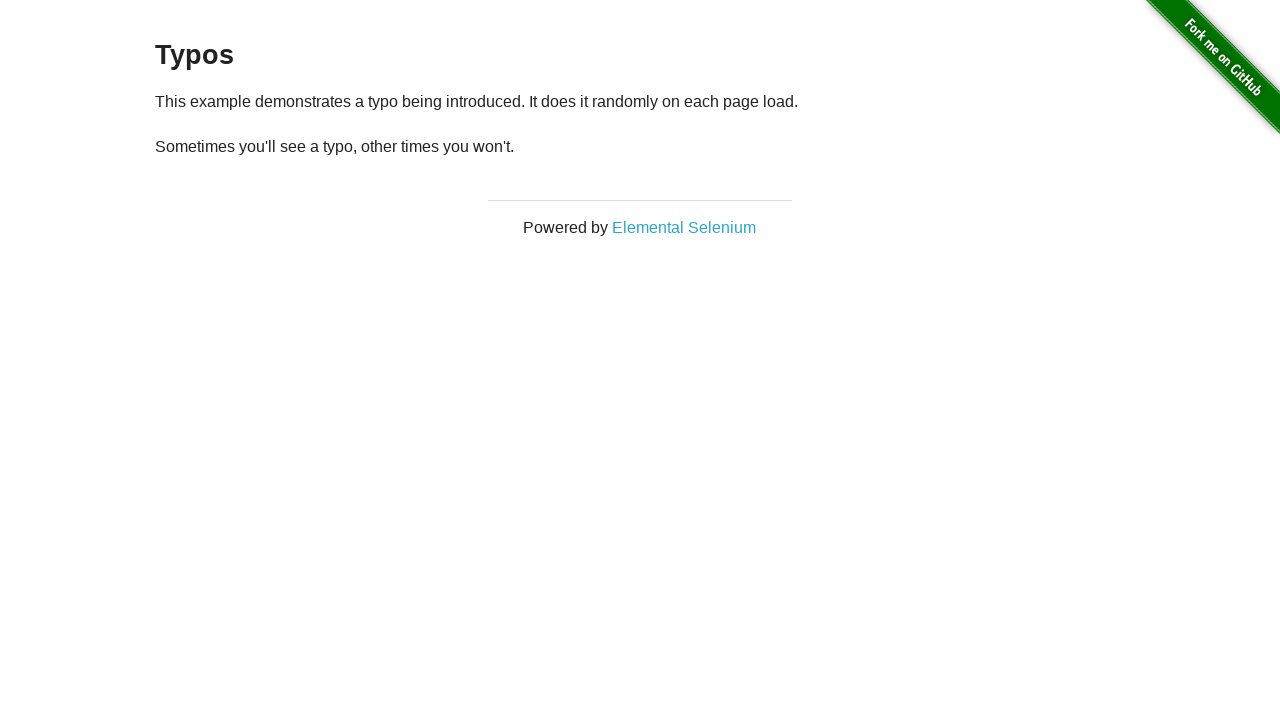

Reloaded page (attempt 5) to find text without typo
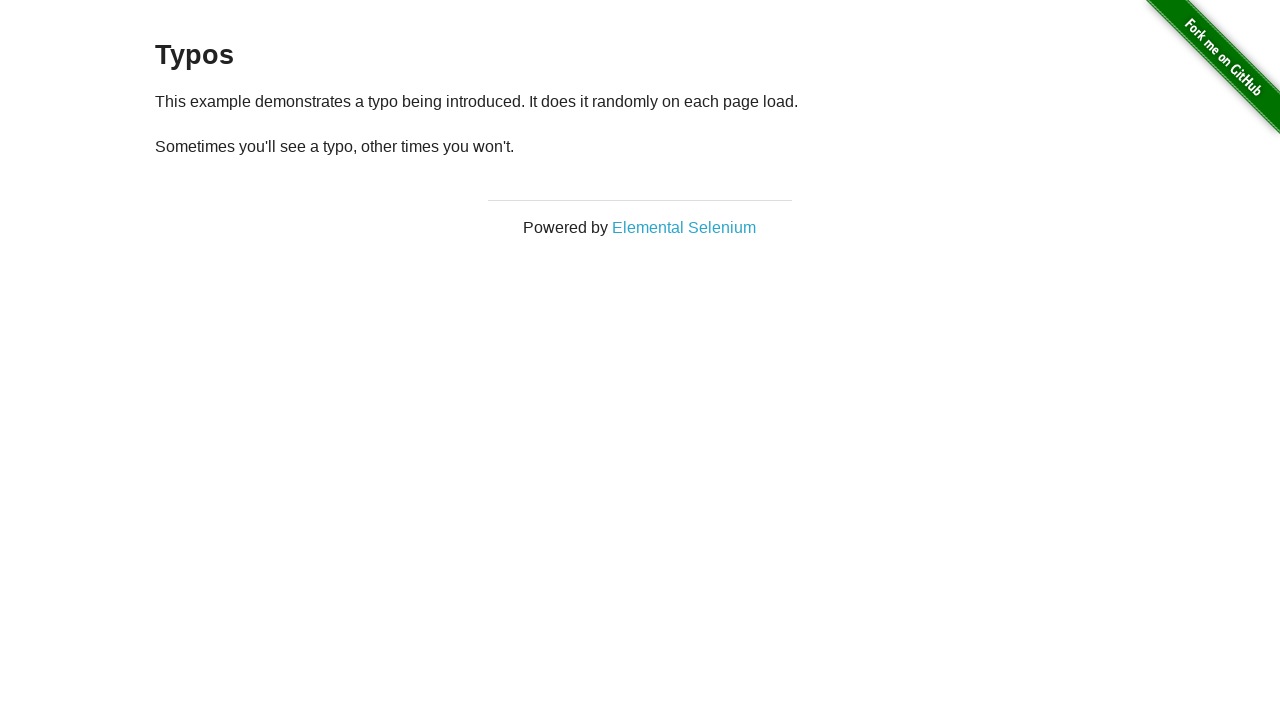

Retrieved paragraph text after page reload
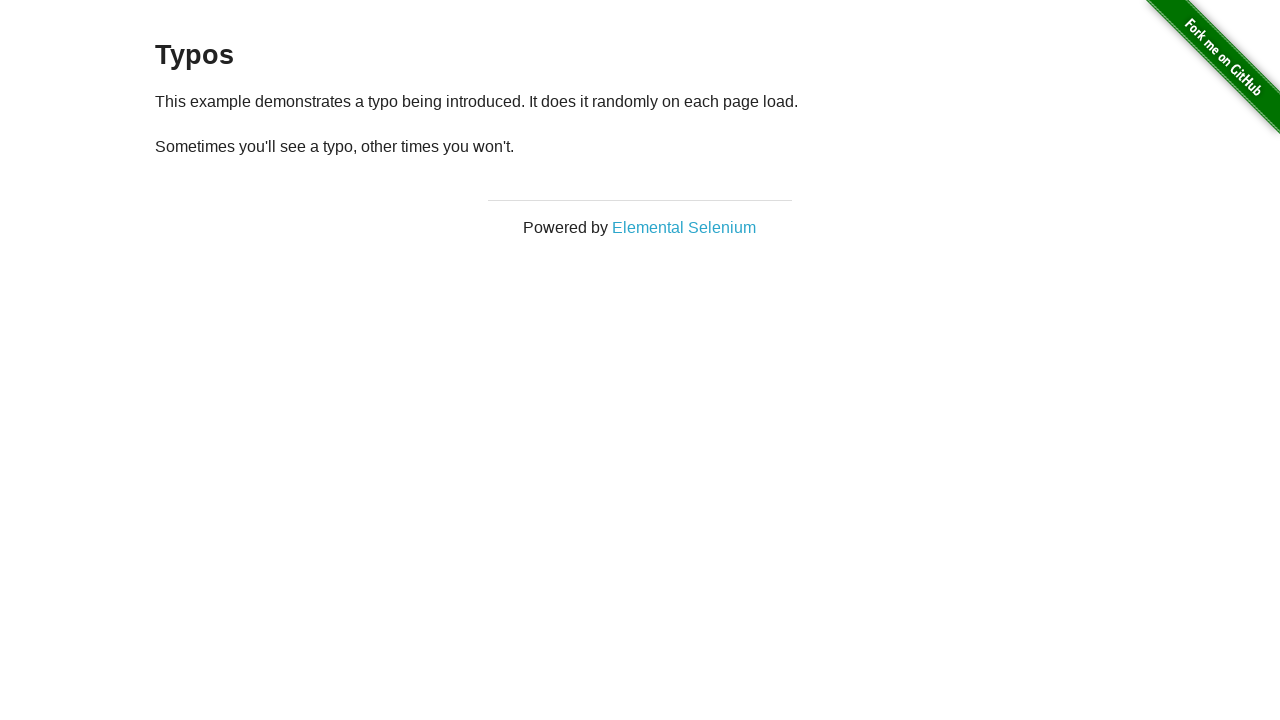

Reloaded page (attempt 6) to find text without typo
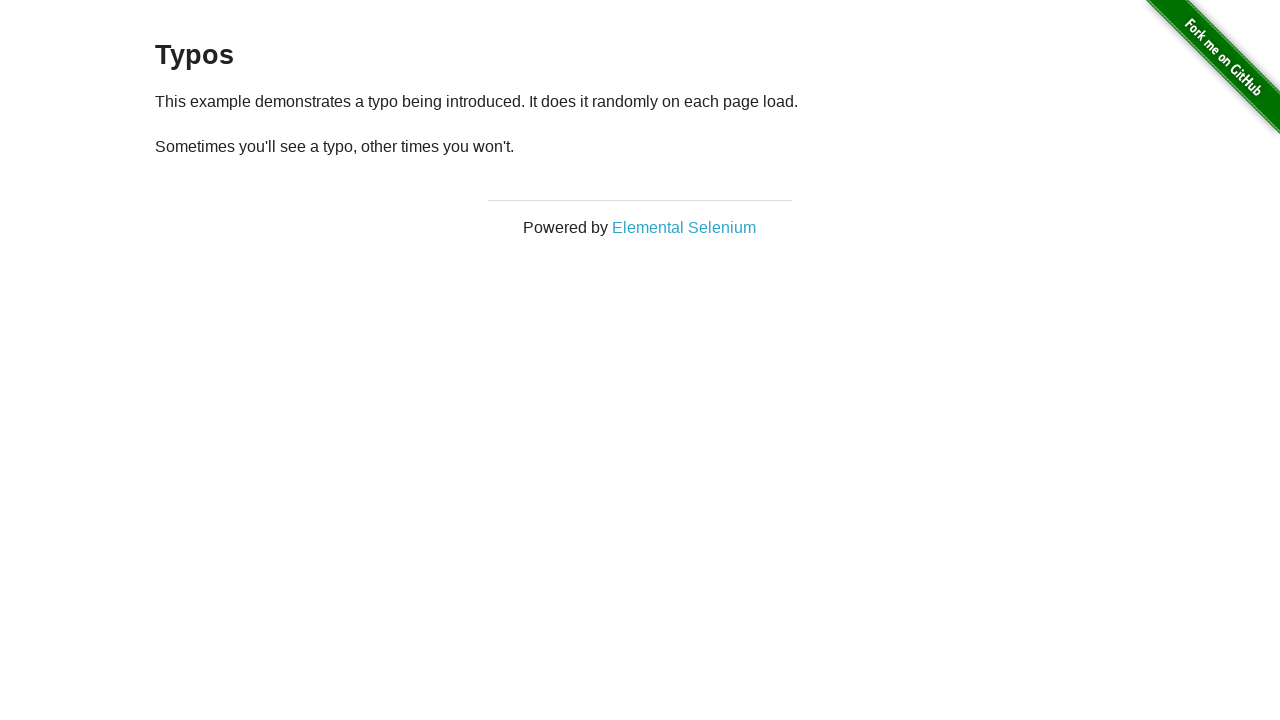

Retrieved paragraph text after page reload
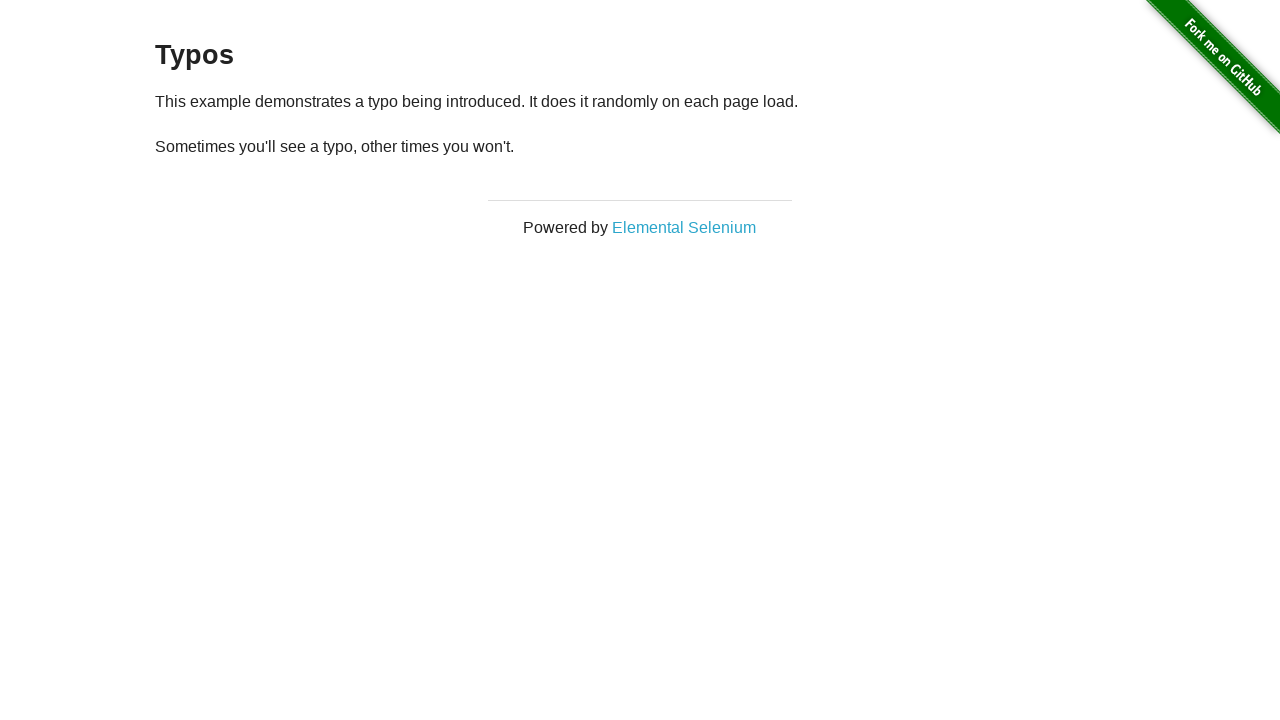

Reloaded page (attempt 7) to find text without typo
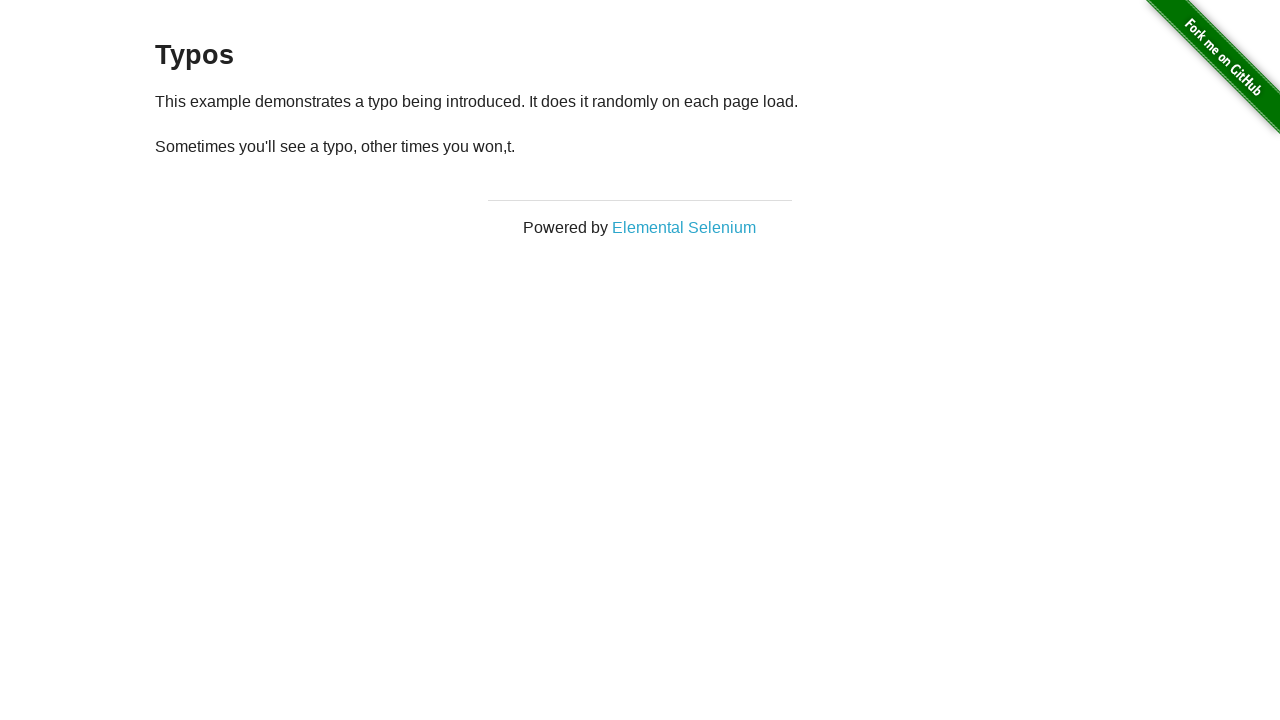

Retrieved paragraph text after page reload
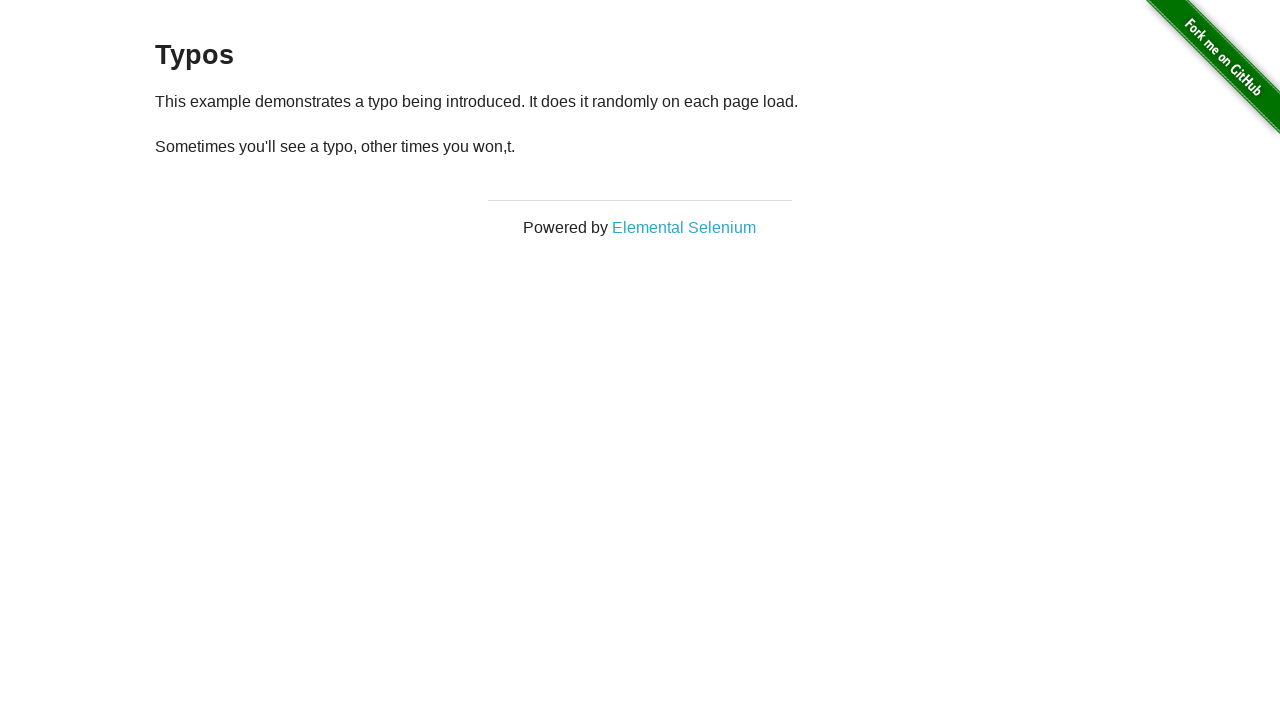

Reloaded page (attempt 8) to find text without typo
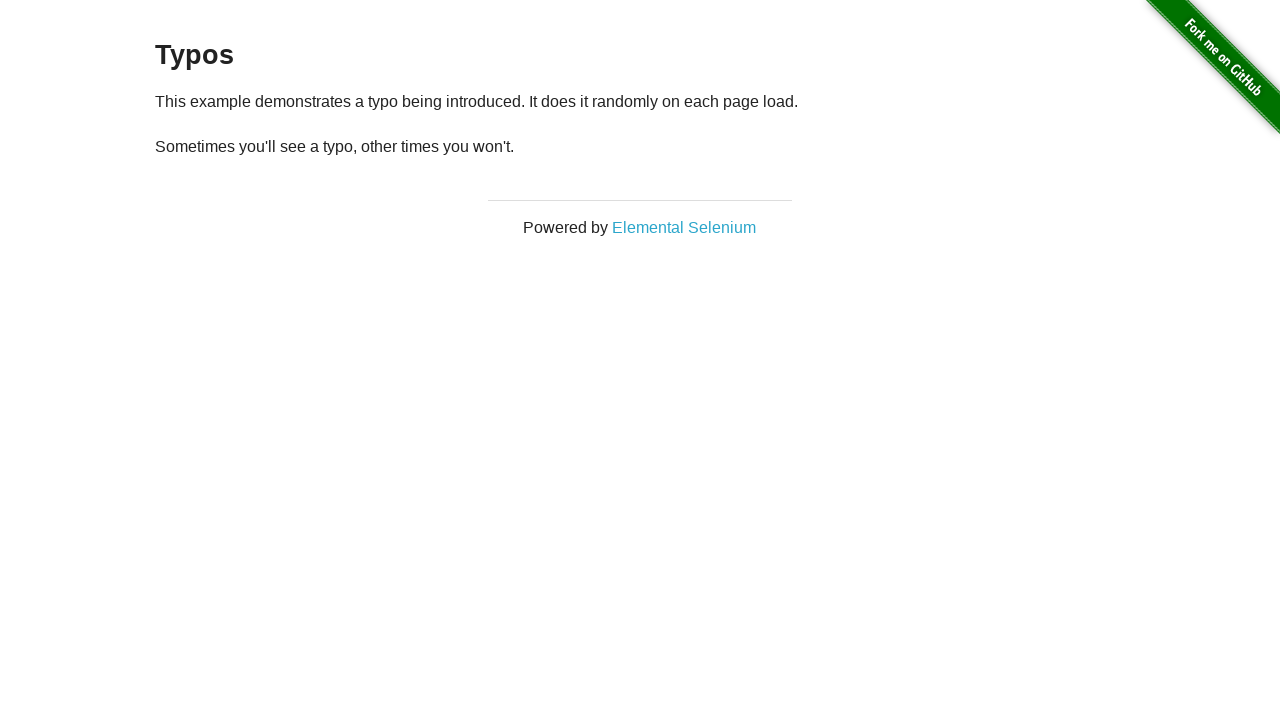

Retrieved paragraph text after page reload
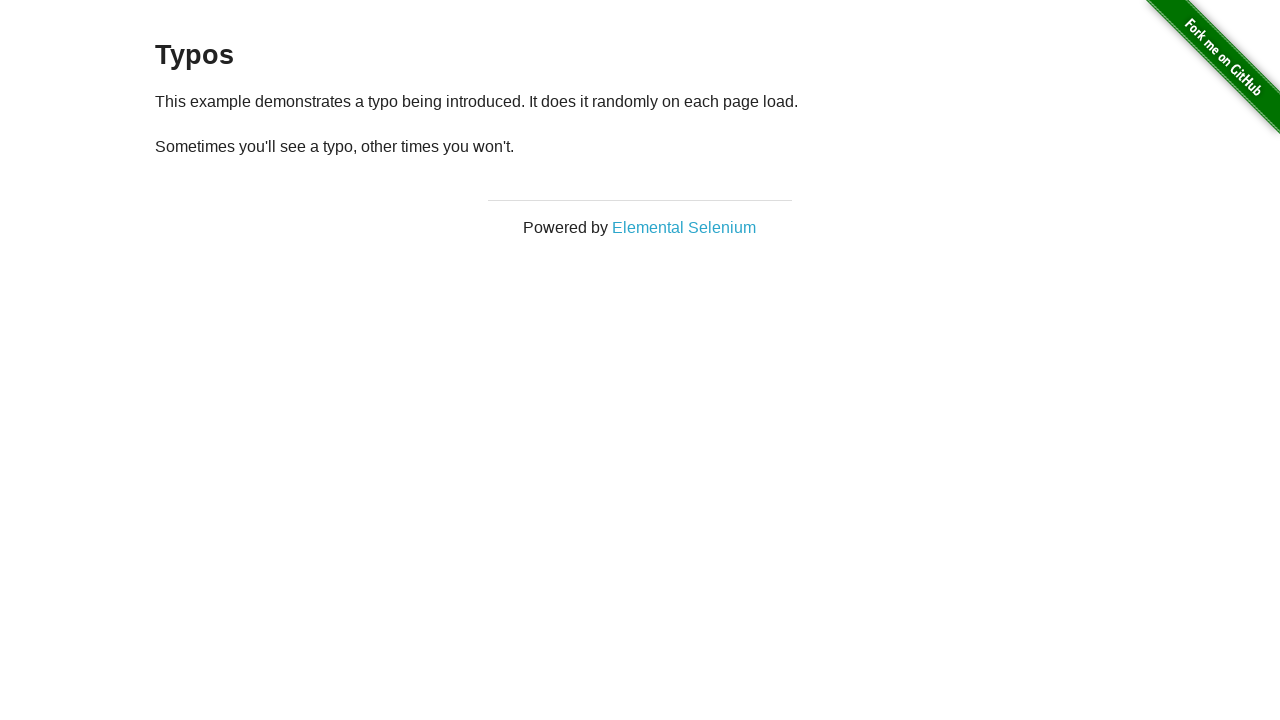

Reloaded page (attempt 9) to find text without typo
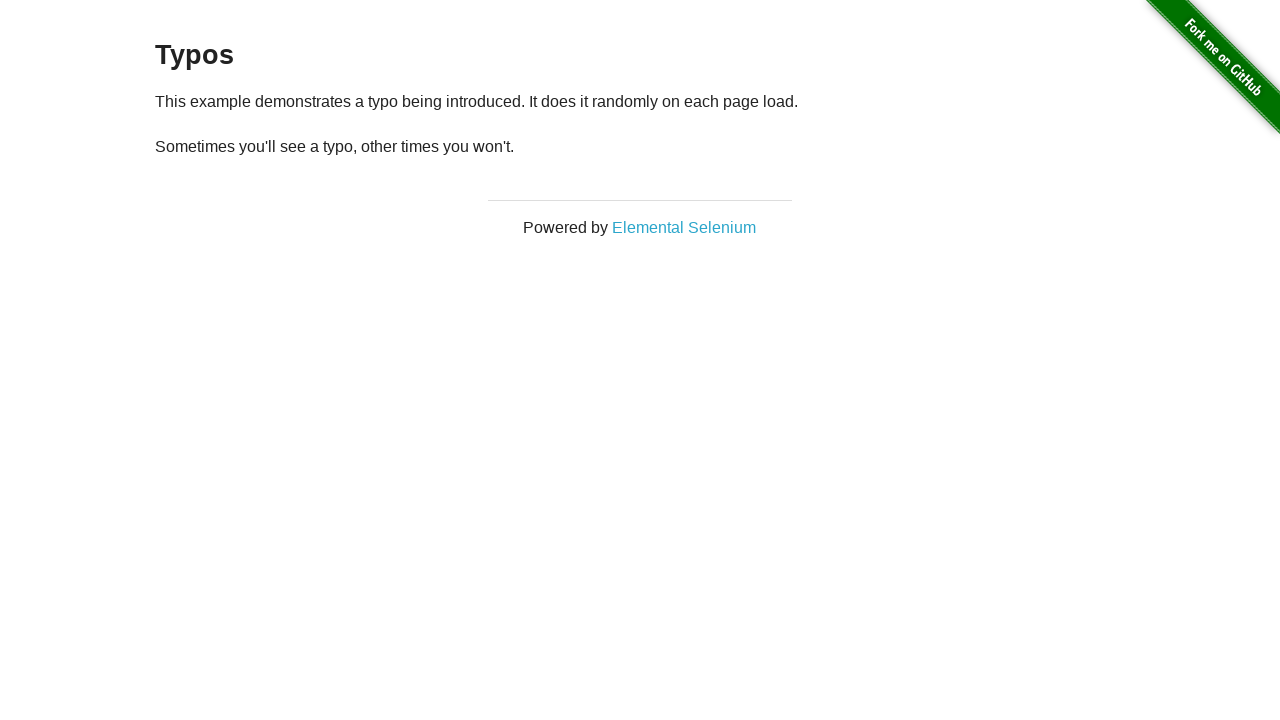

Retrieved paragraph text after page reload
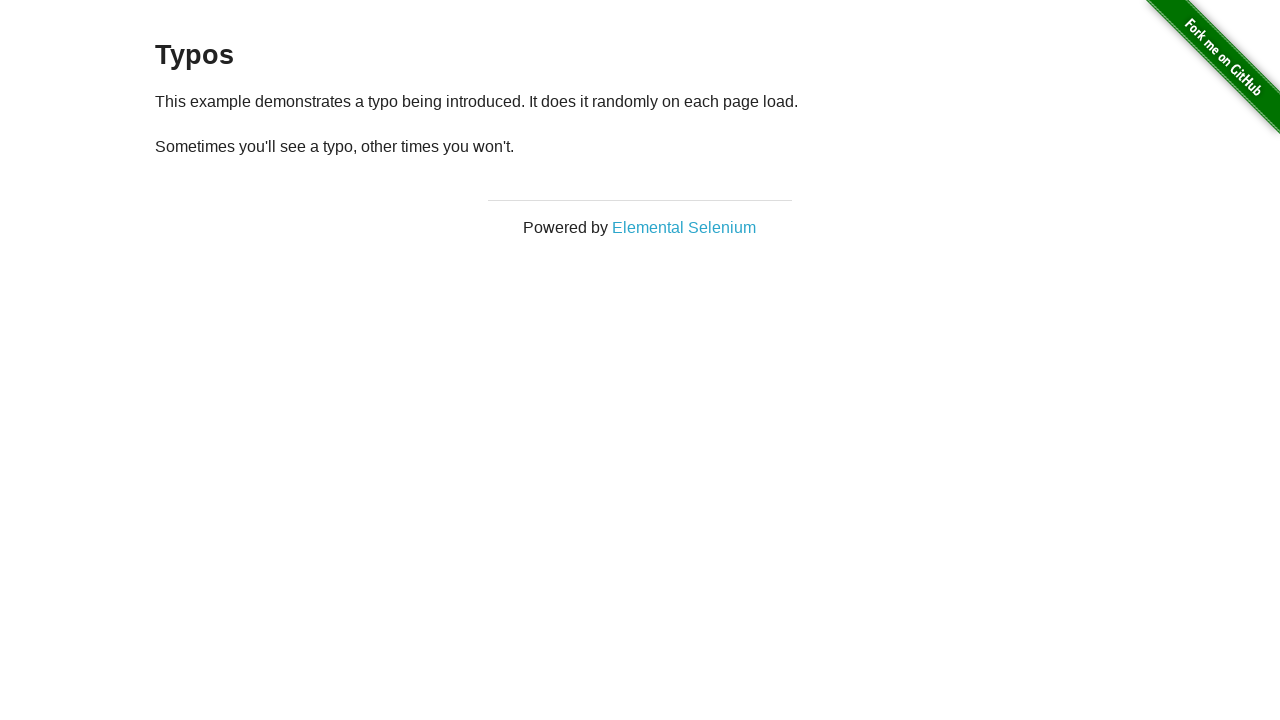

Reloaded page (attempt 10) to find text without typo
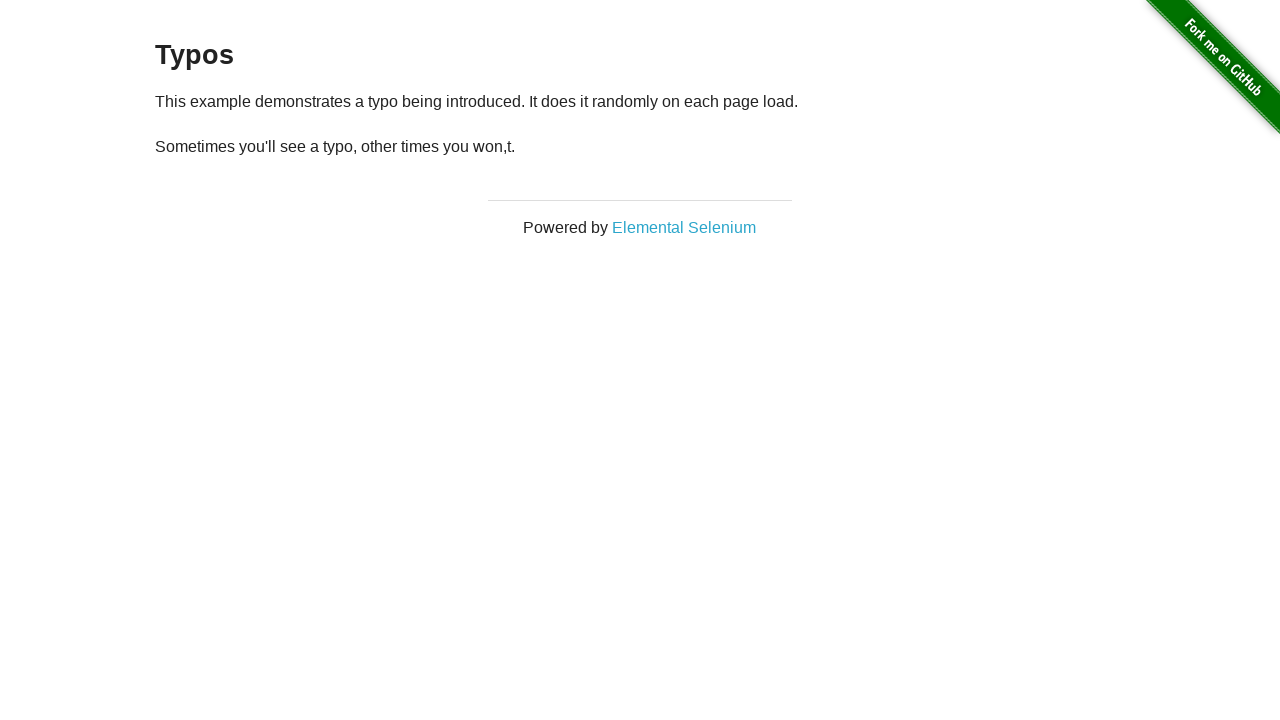

Retrieved paragraph text after page reload
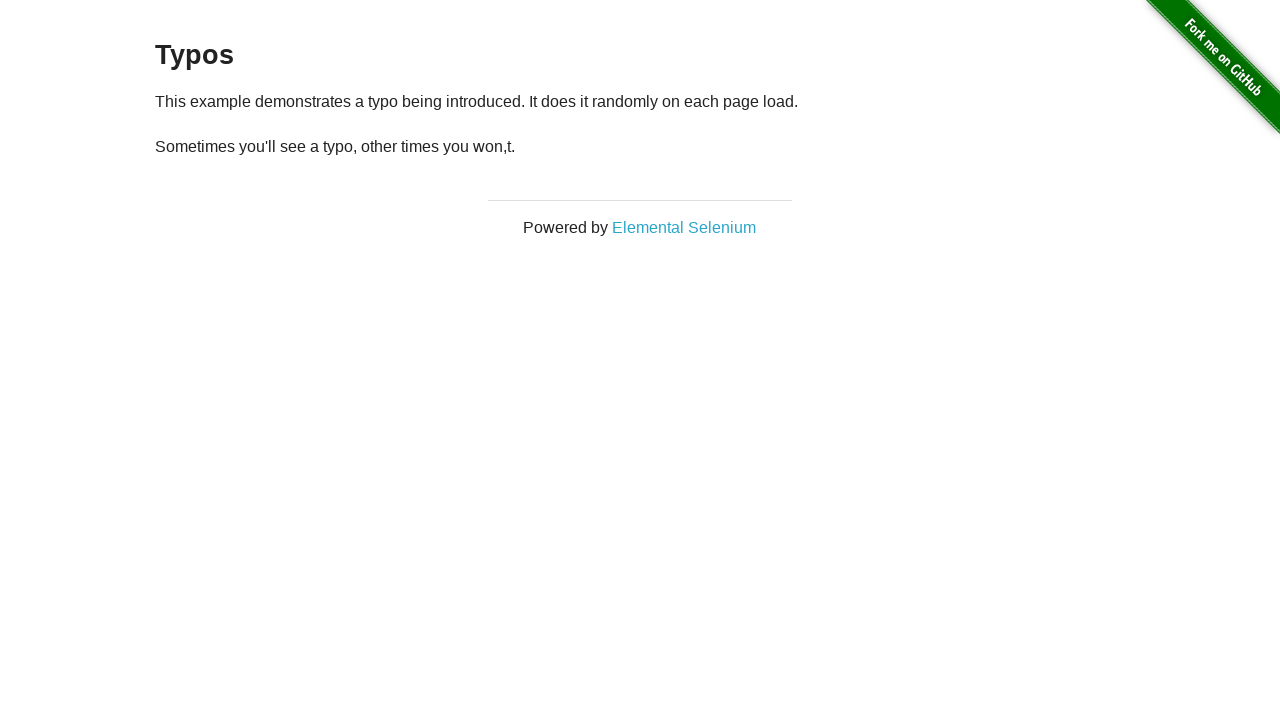

Reloaded page (attempt 11) to find text without typo
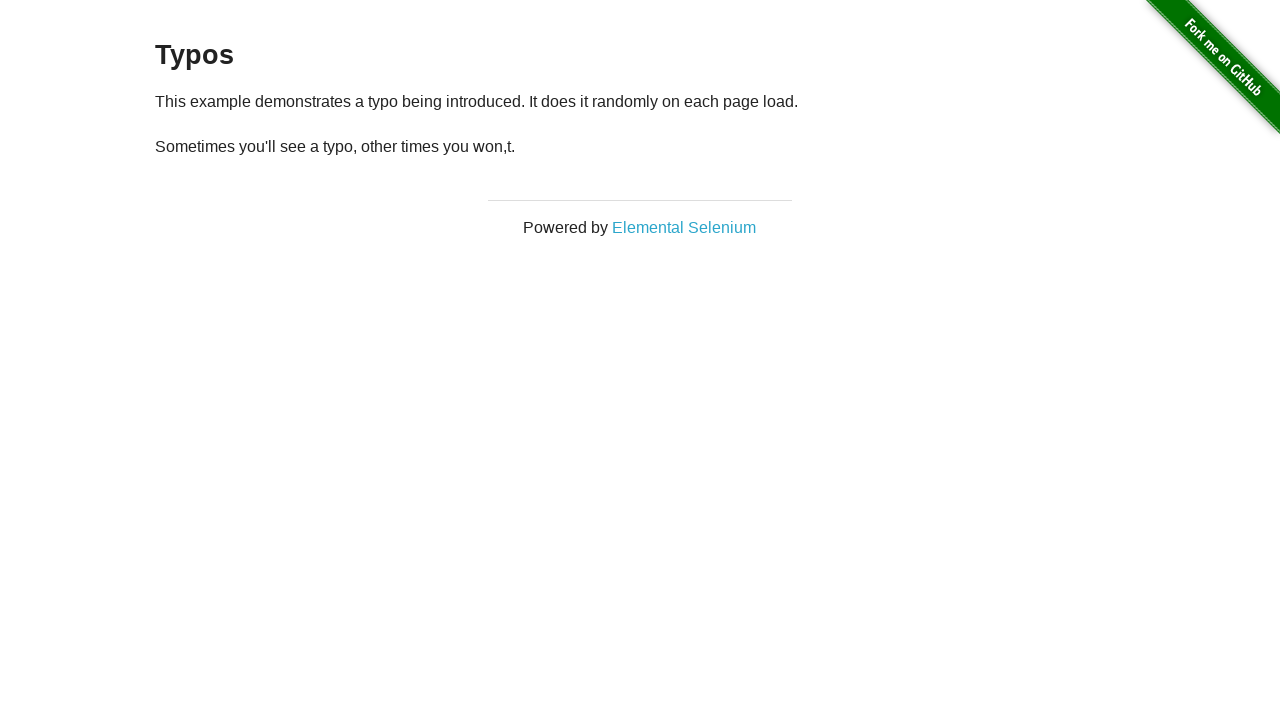

Retrieved paragraph text after page reload
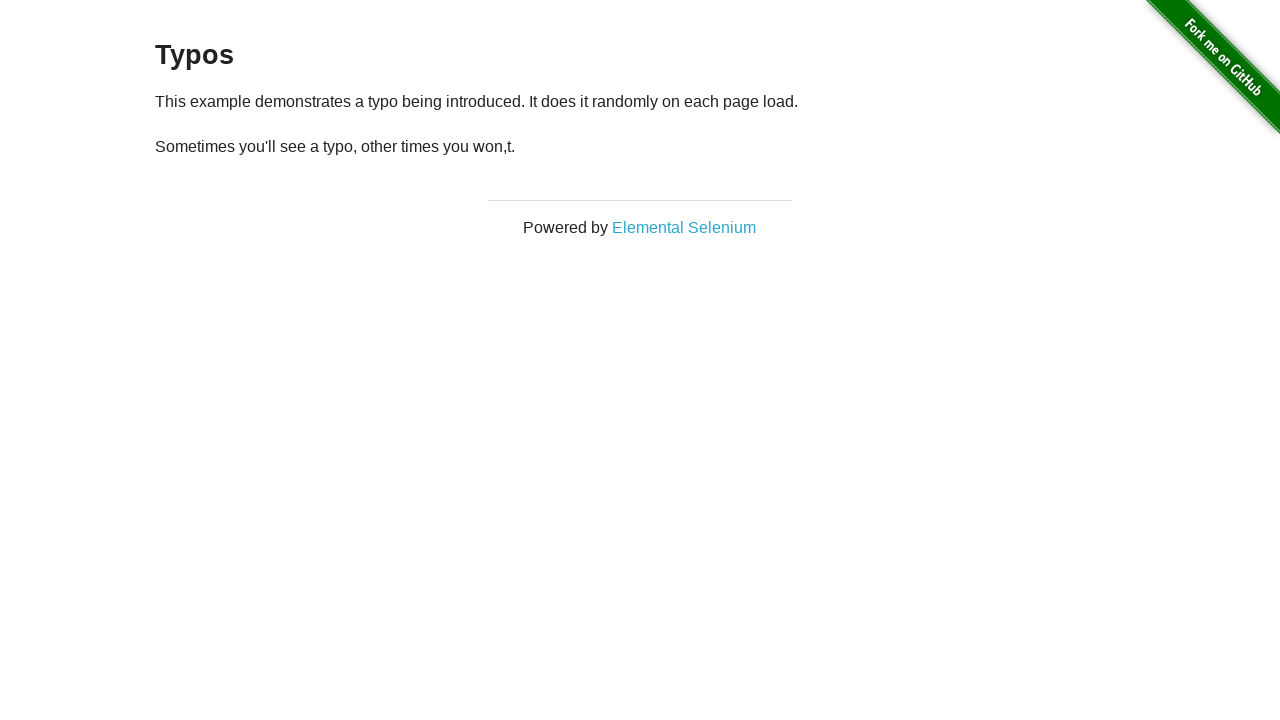

Reloaded page (attempt 12) to find text without typo
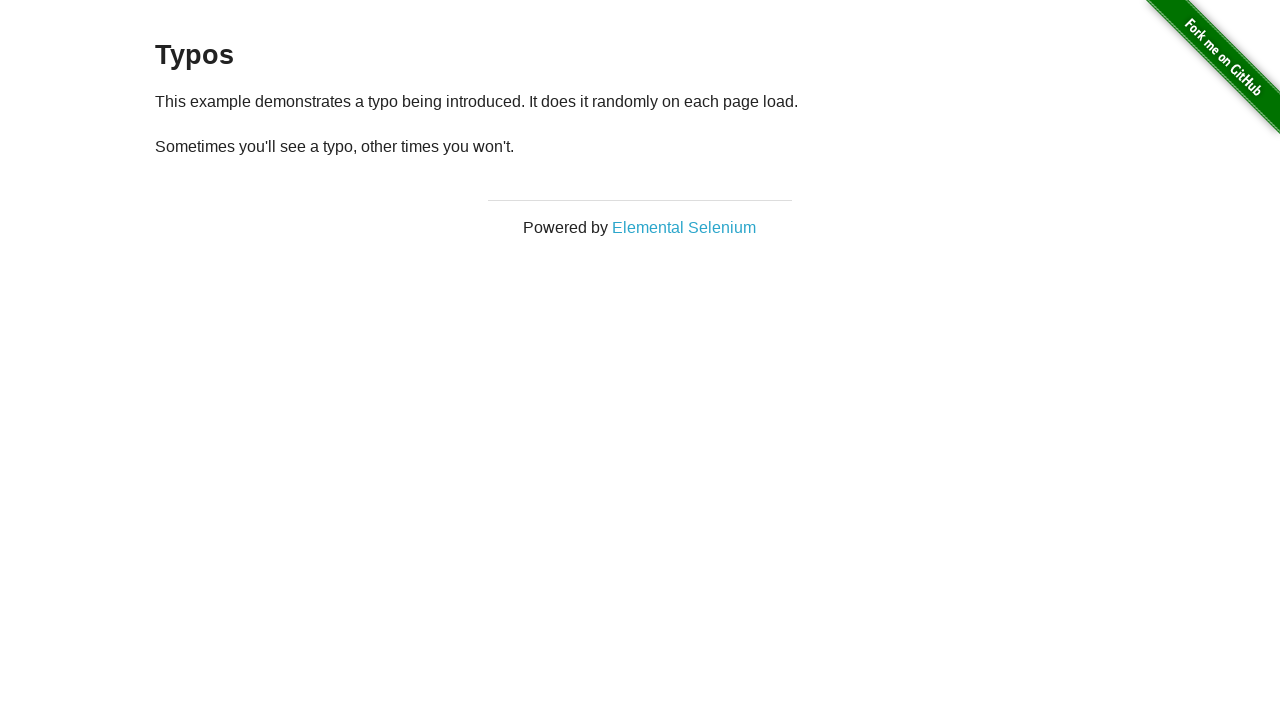

Retrieved paragraph text after page reload
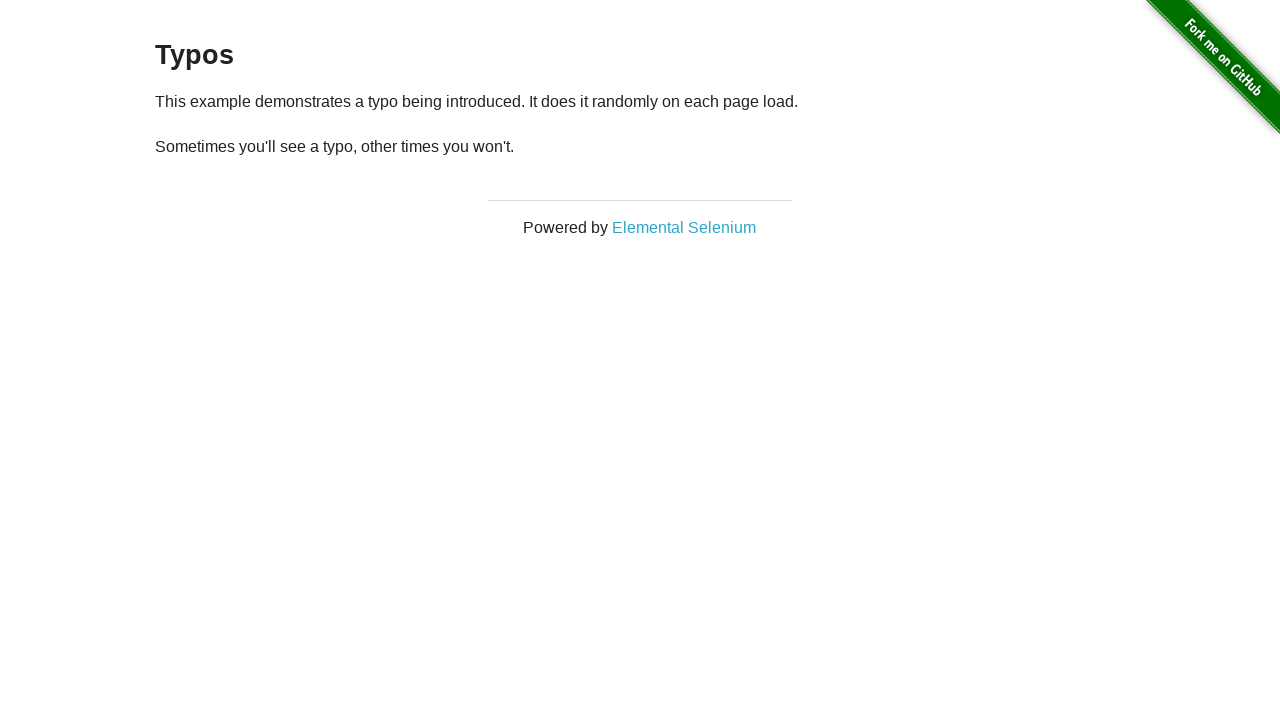

Reloaded page (attempt 13) to find text without typo
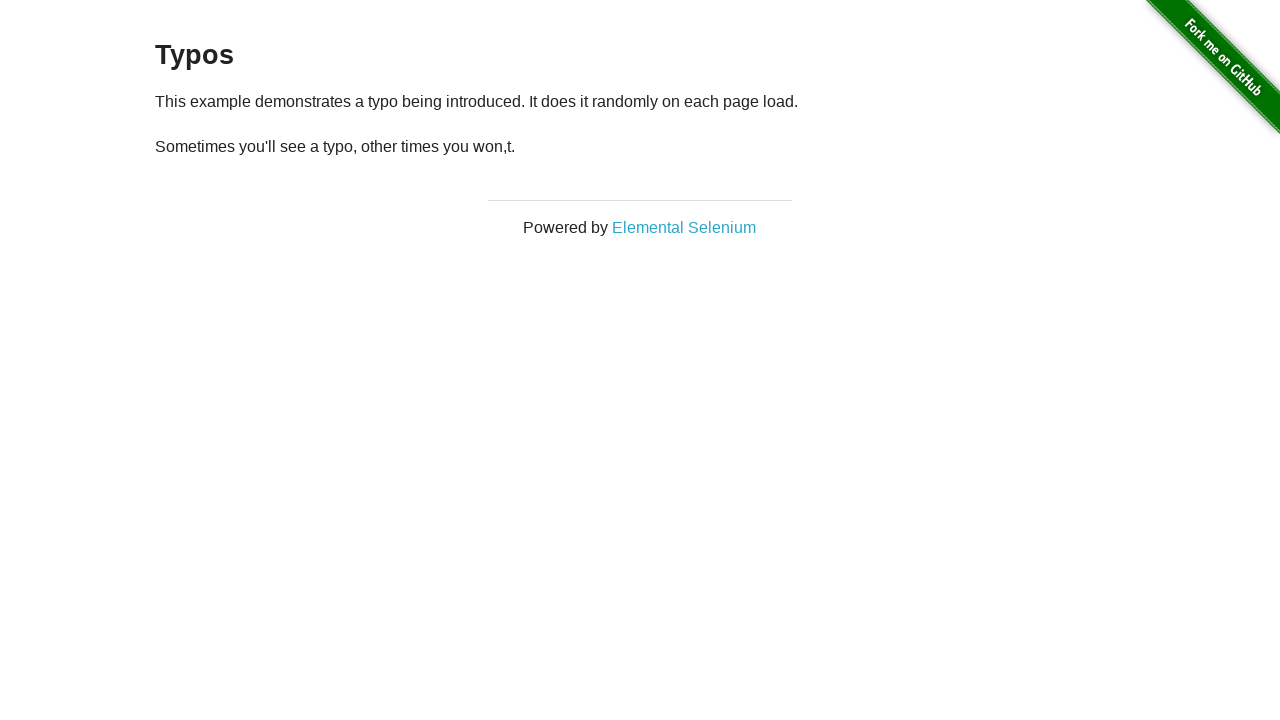

Retrieved paragraph text after page reload
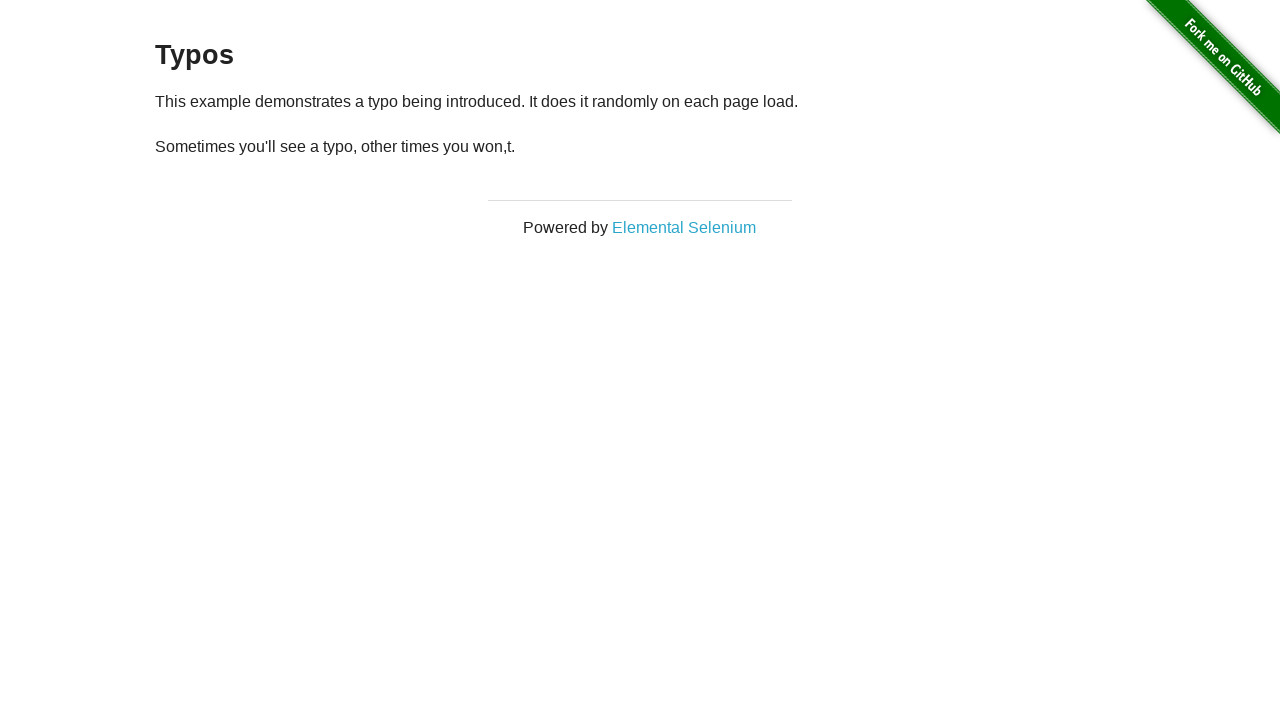

Reloaded page (attempt 14) to find text without typo
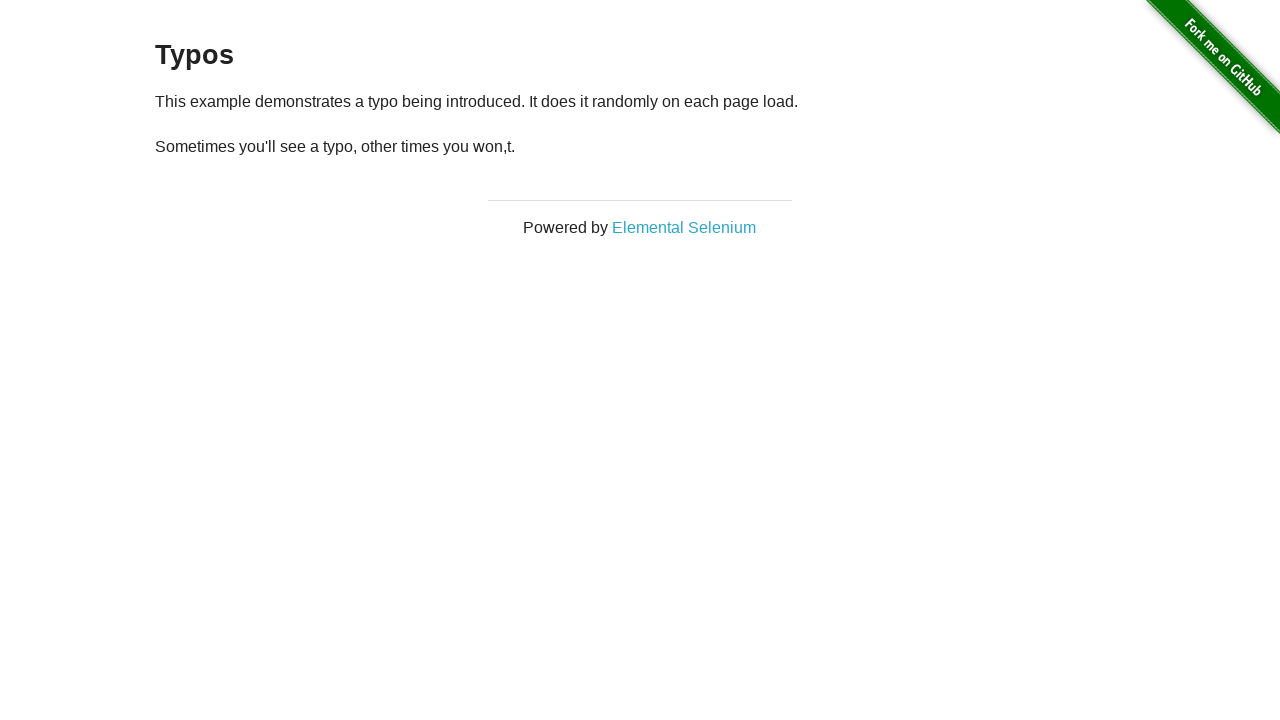

Retrieved paragraph text after page reload
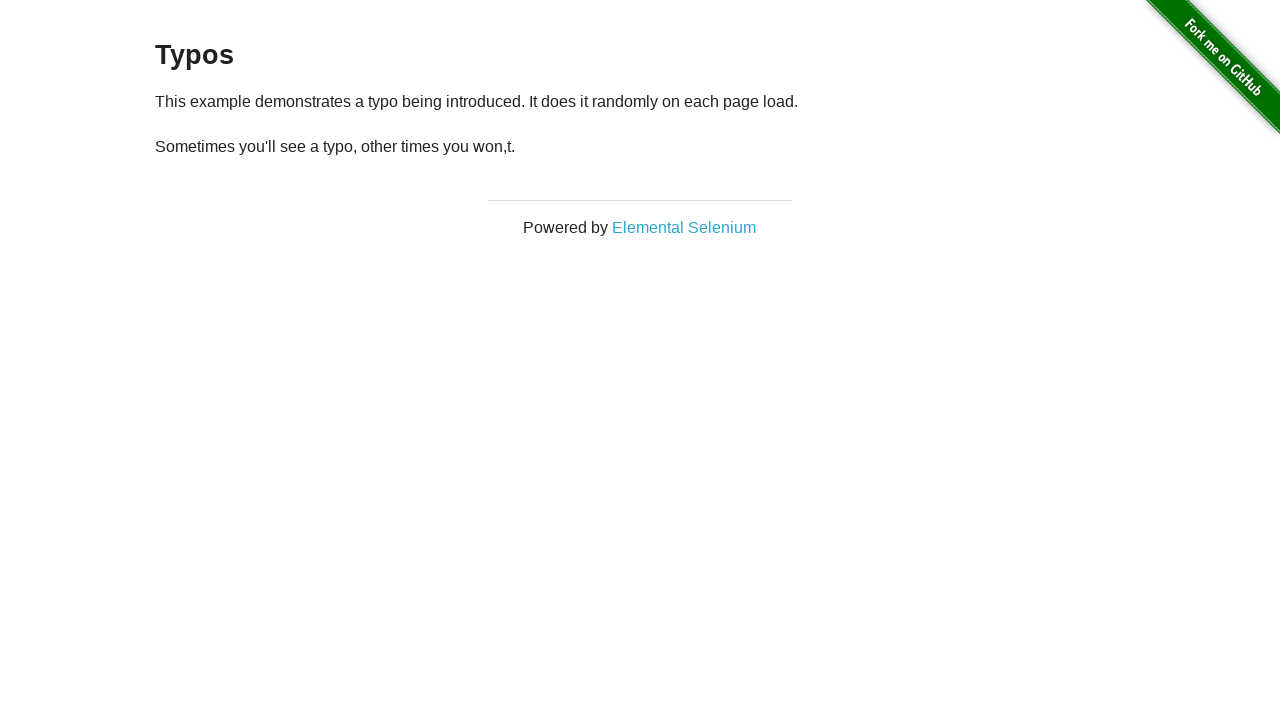

Reloaded page (attempt 15) to find text without typo
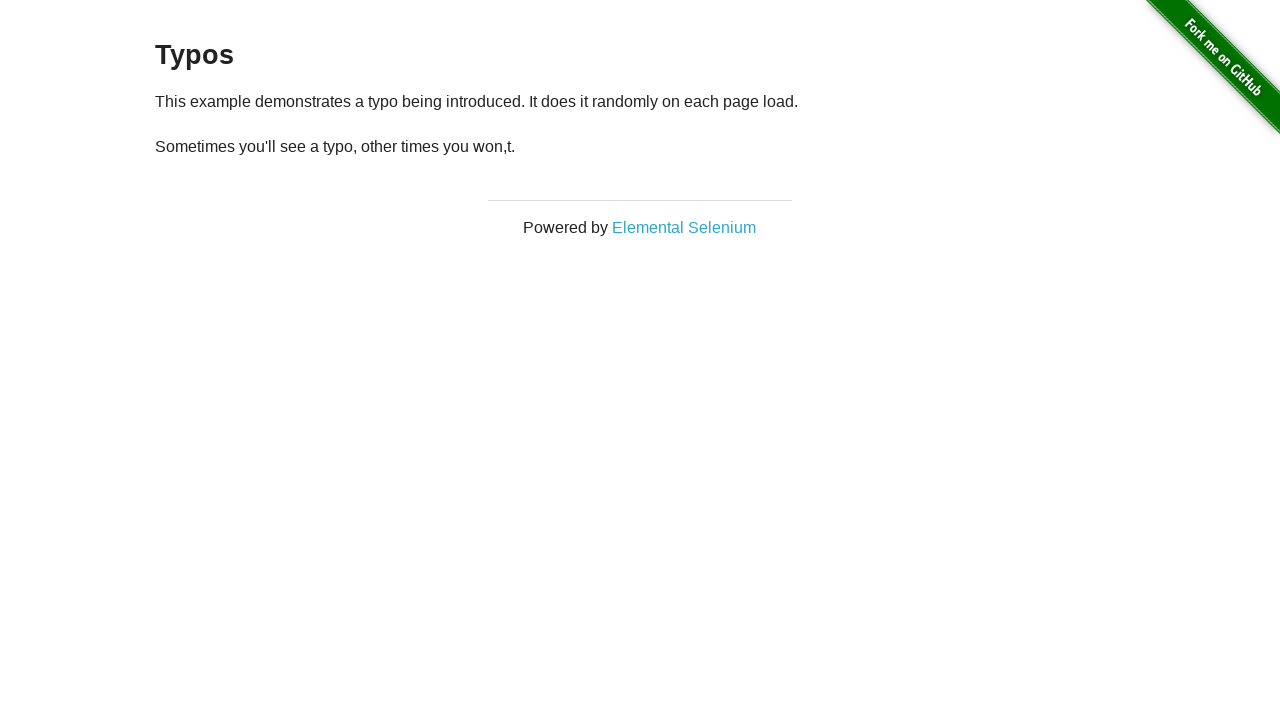

Retrieved paragraph text after page reload
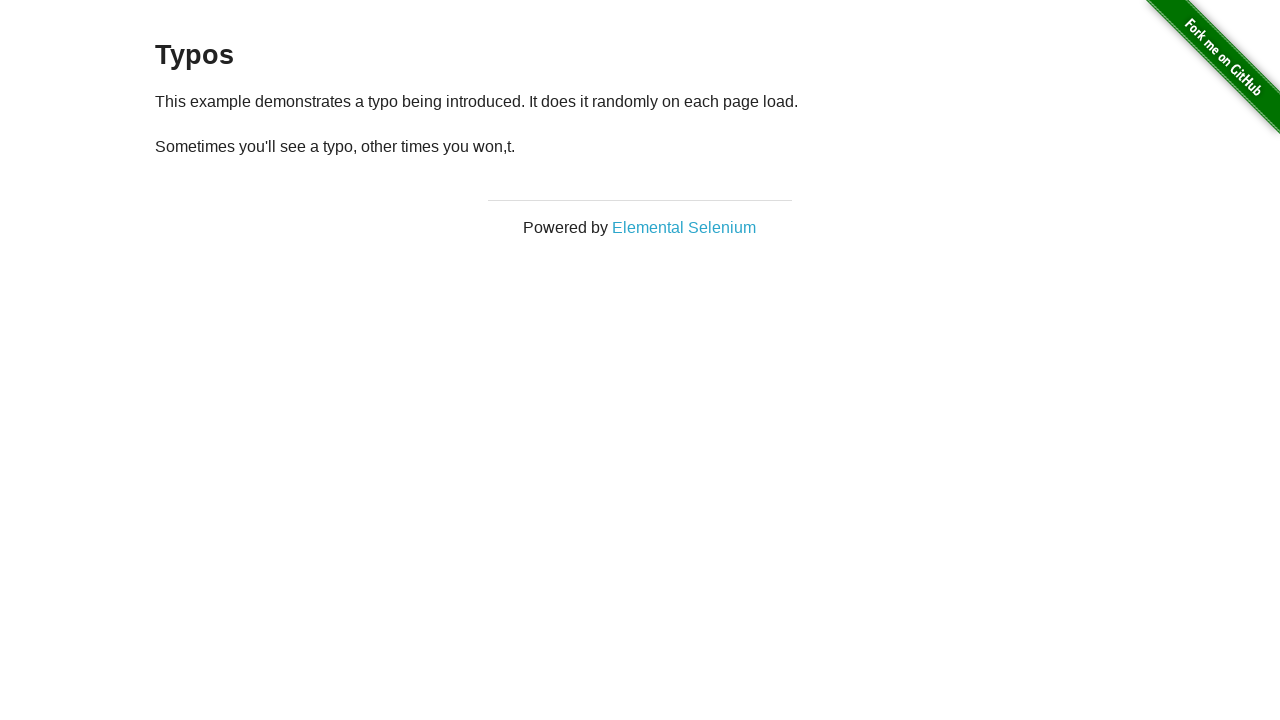

Reloaded page (attempt 16) to find text without typo
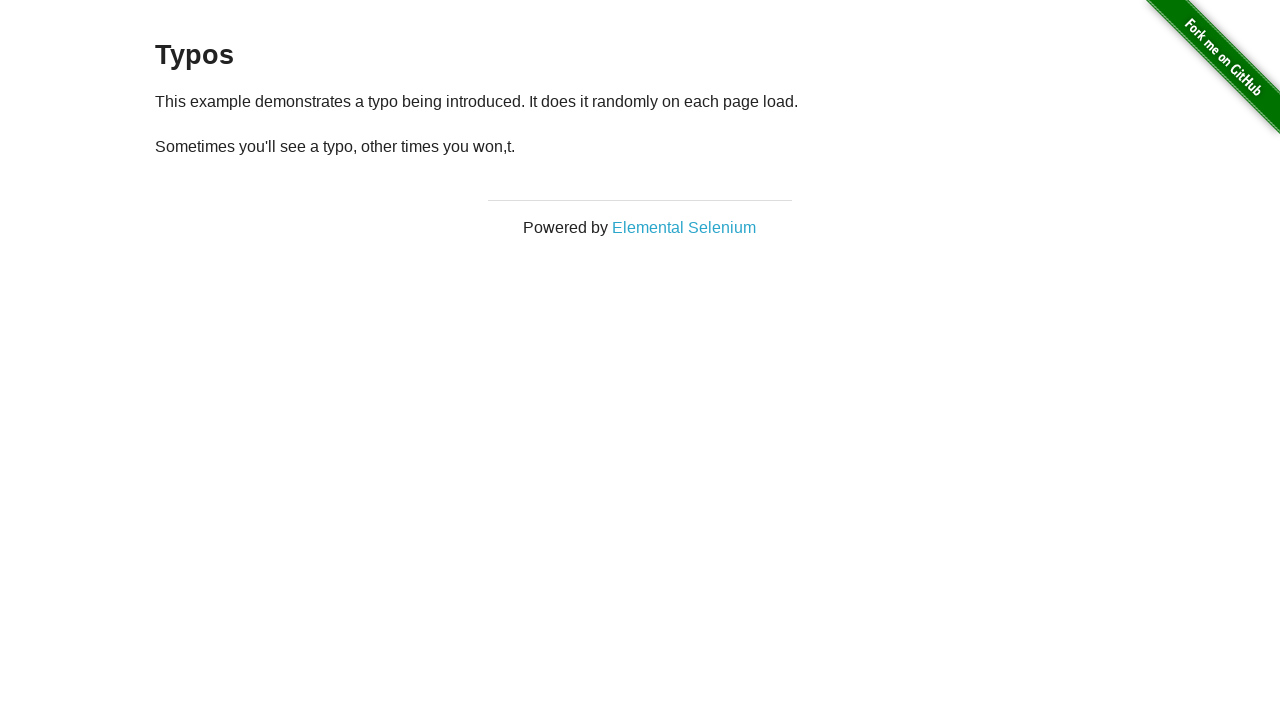

Retrieved paragraph text after page reload
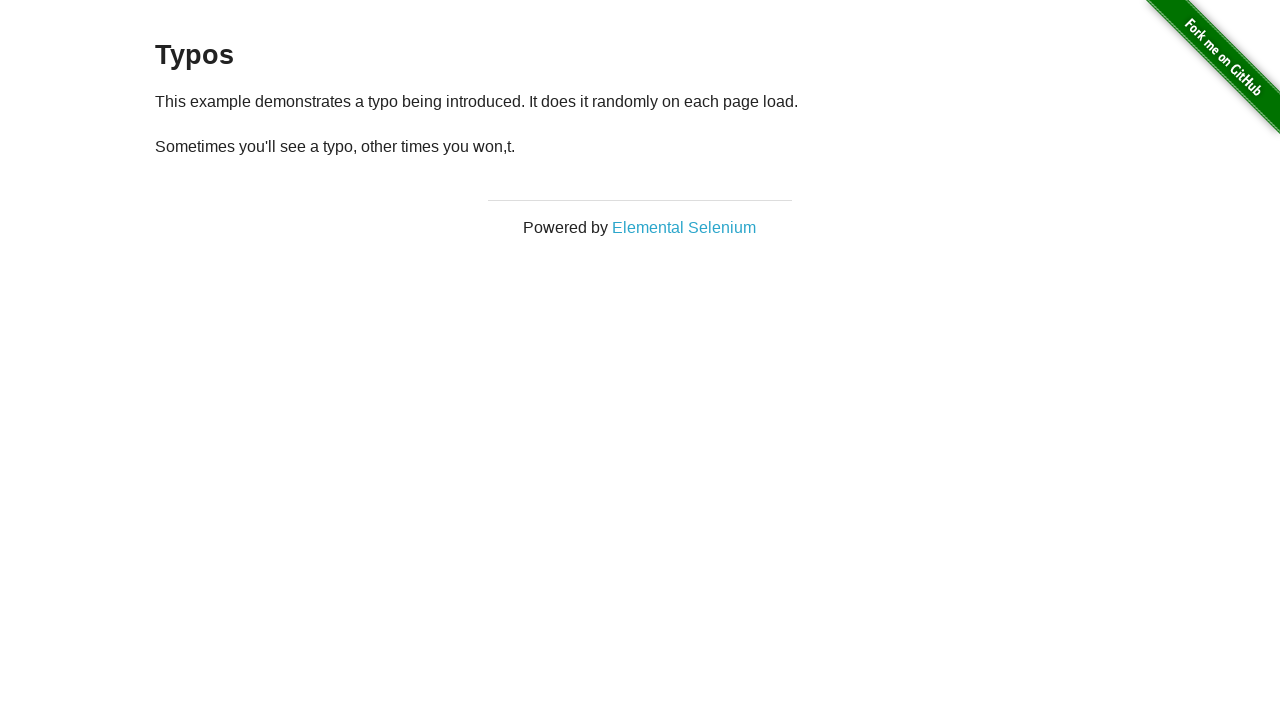

Reloaded page (attempt 17) to find text without typo
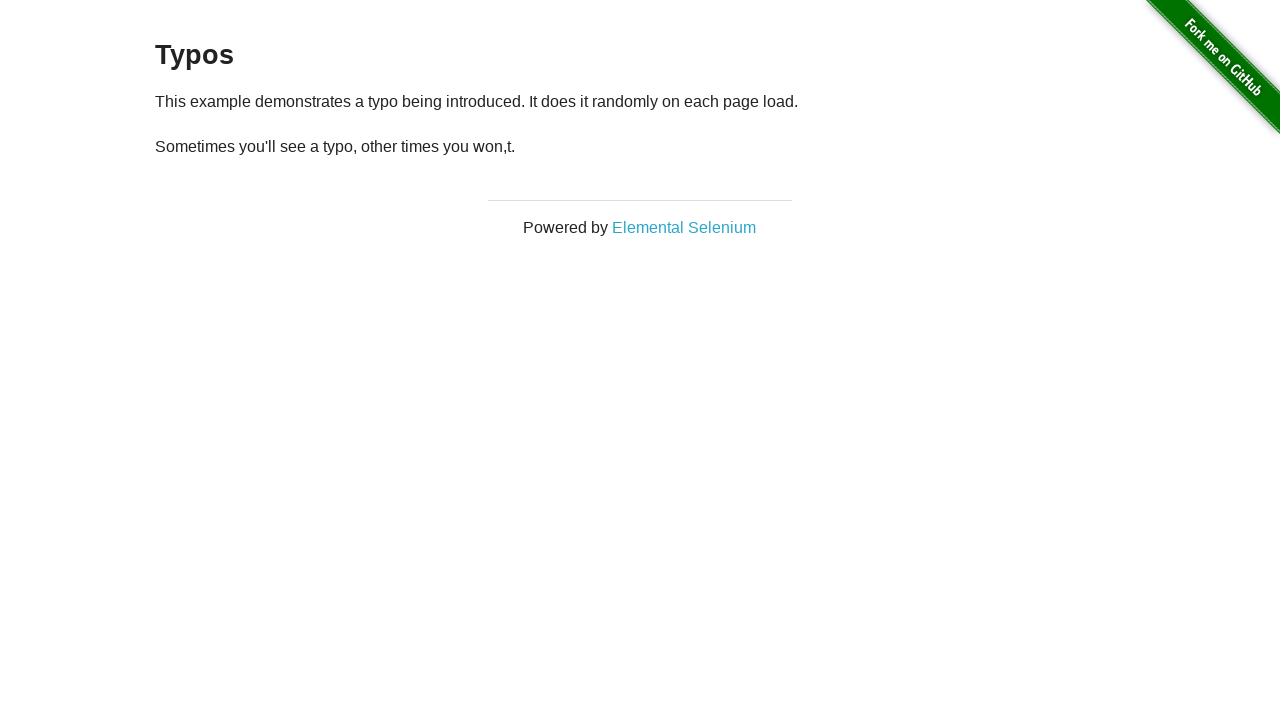

Retrieved paragraph text after page reload
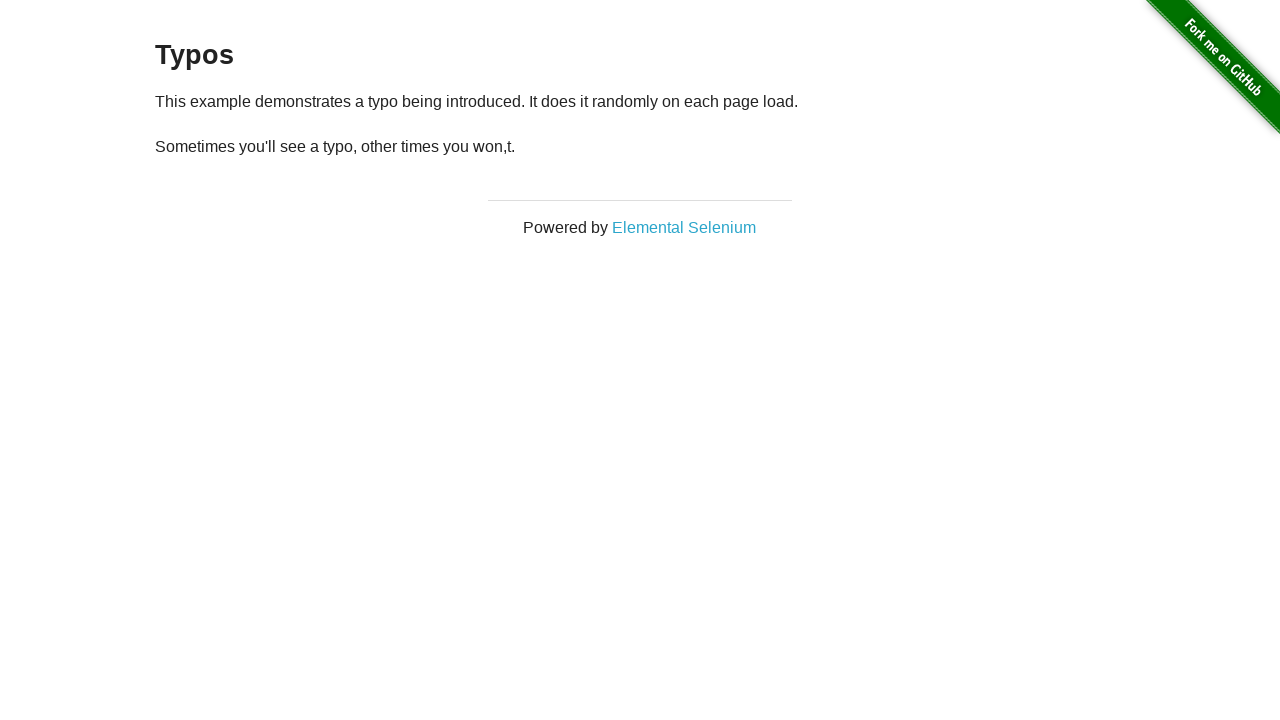

Reloaded page (attempt 18) to find text without typo
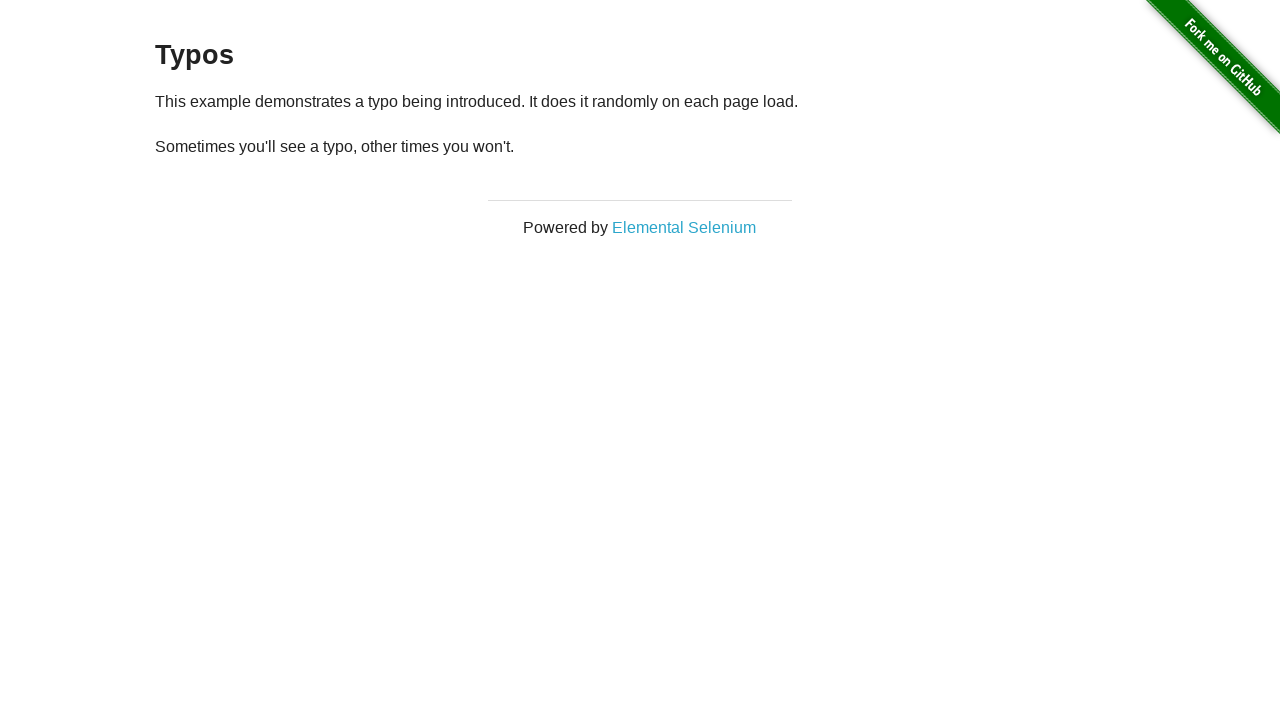

Retrieved paragraph text after page reload
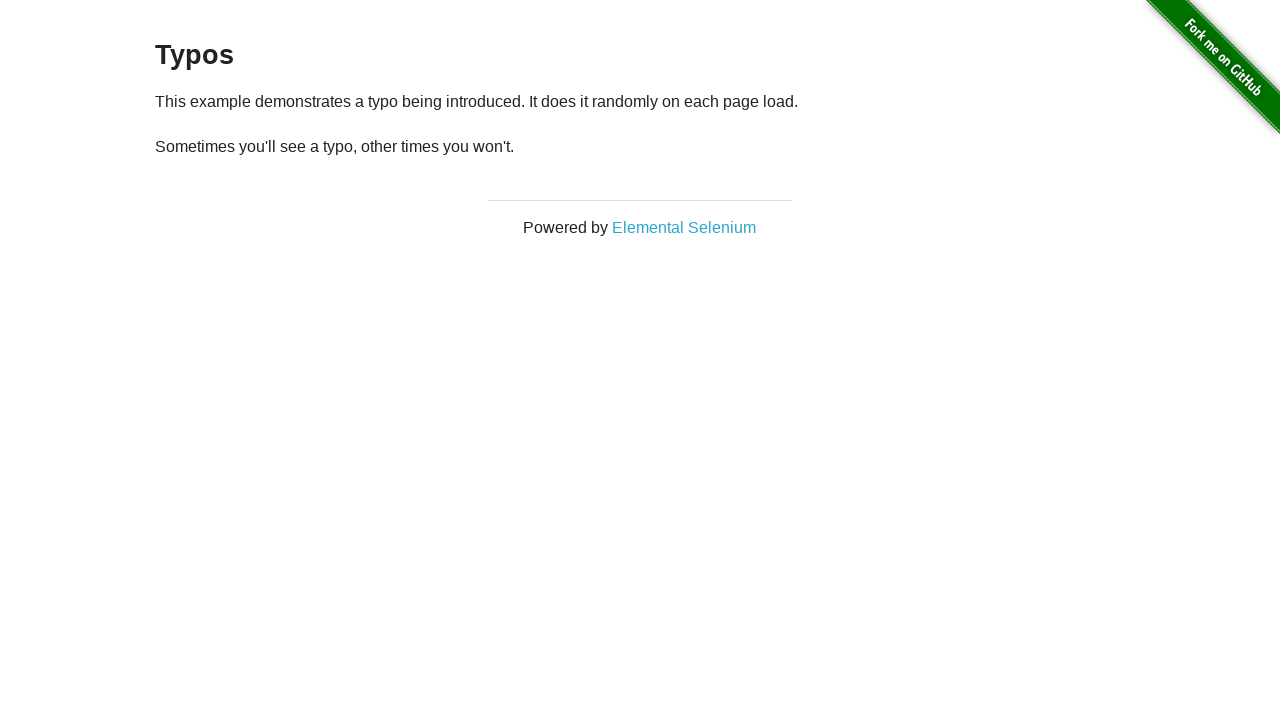

Reloaded page (attempt 19) to find text without typo
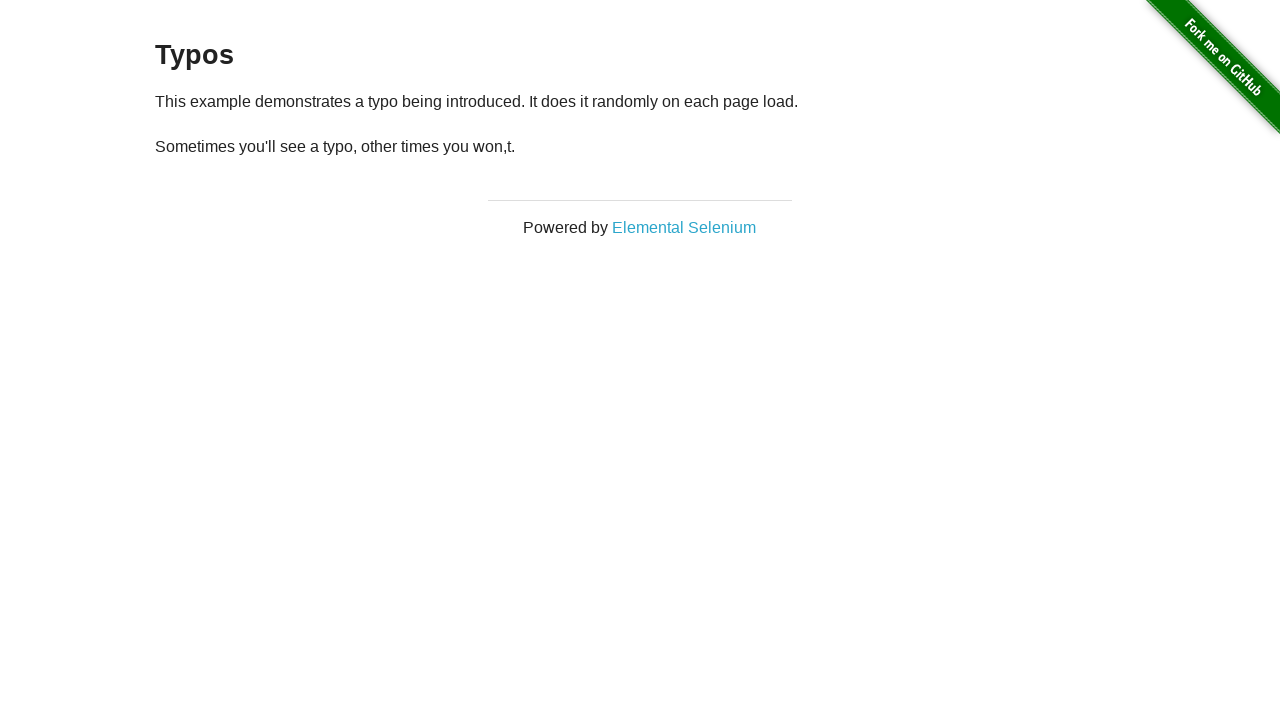

Retrieved paragraph text after page reload
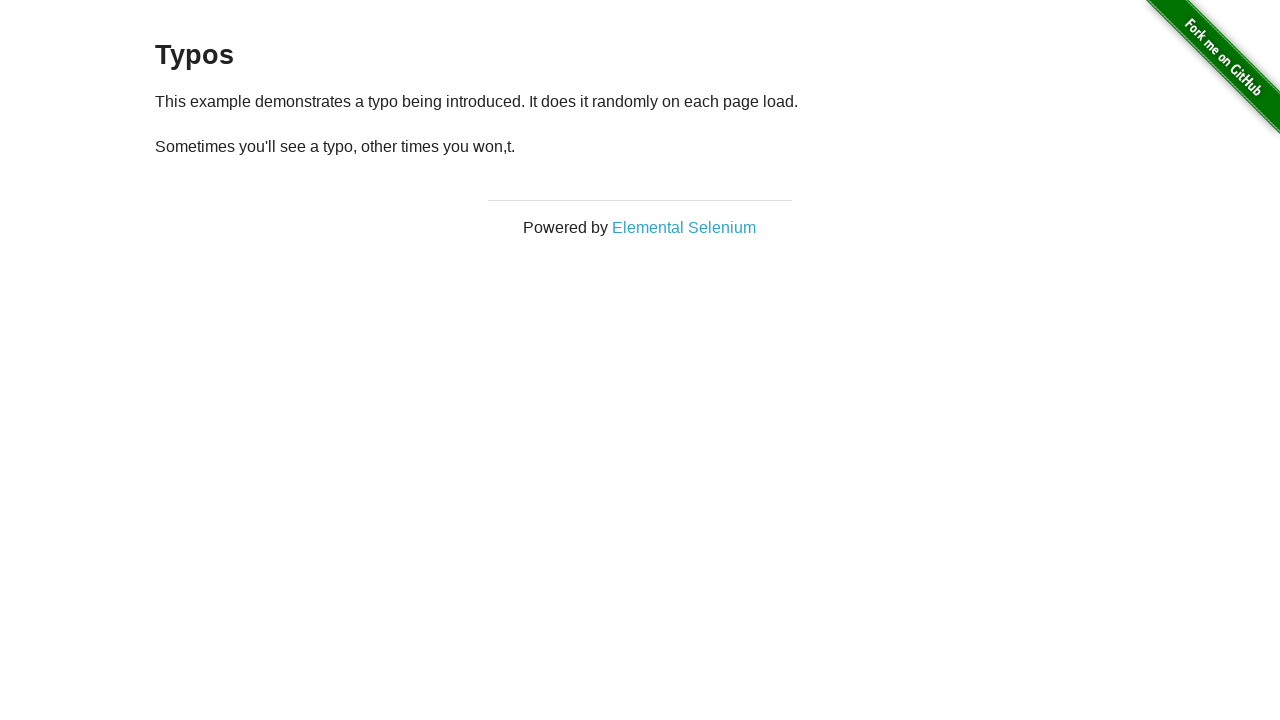

Reloaded page (attempt 20) to find text without typo
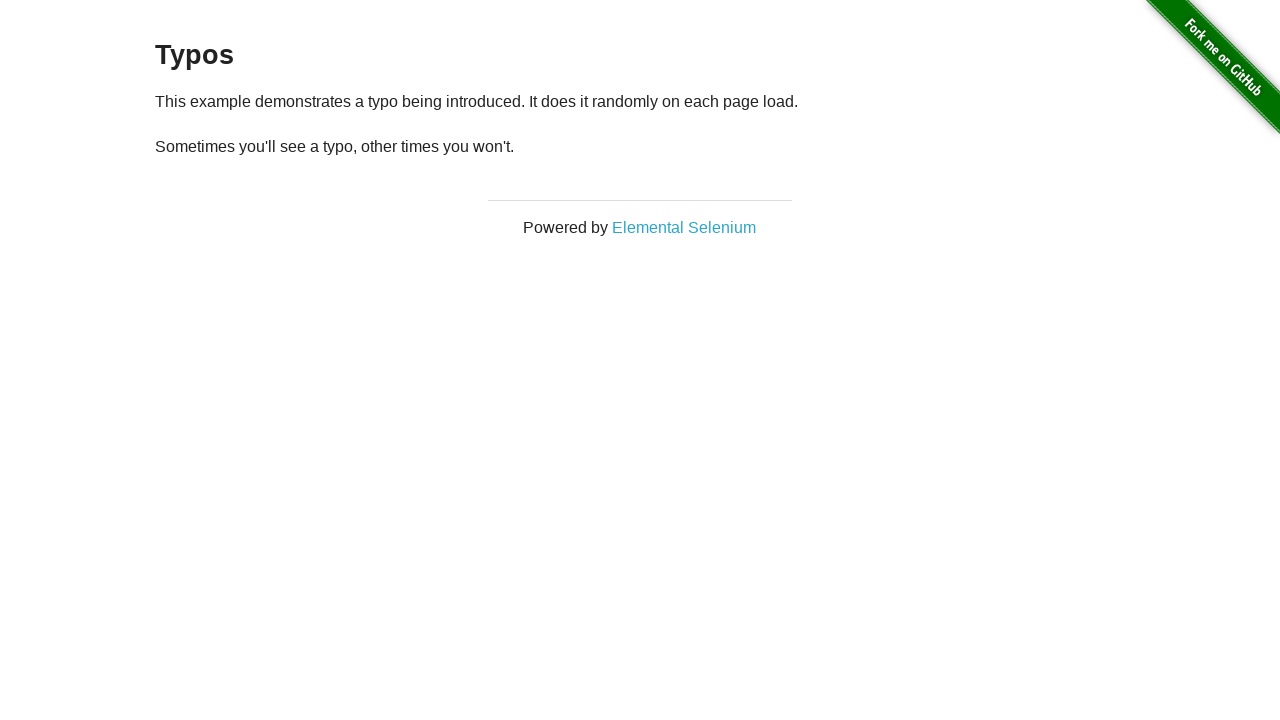

Retrieved paragraph text after page reload
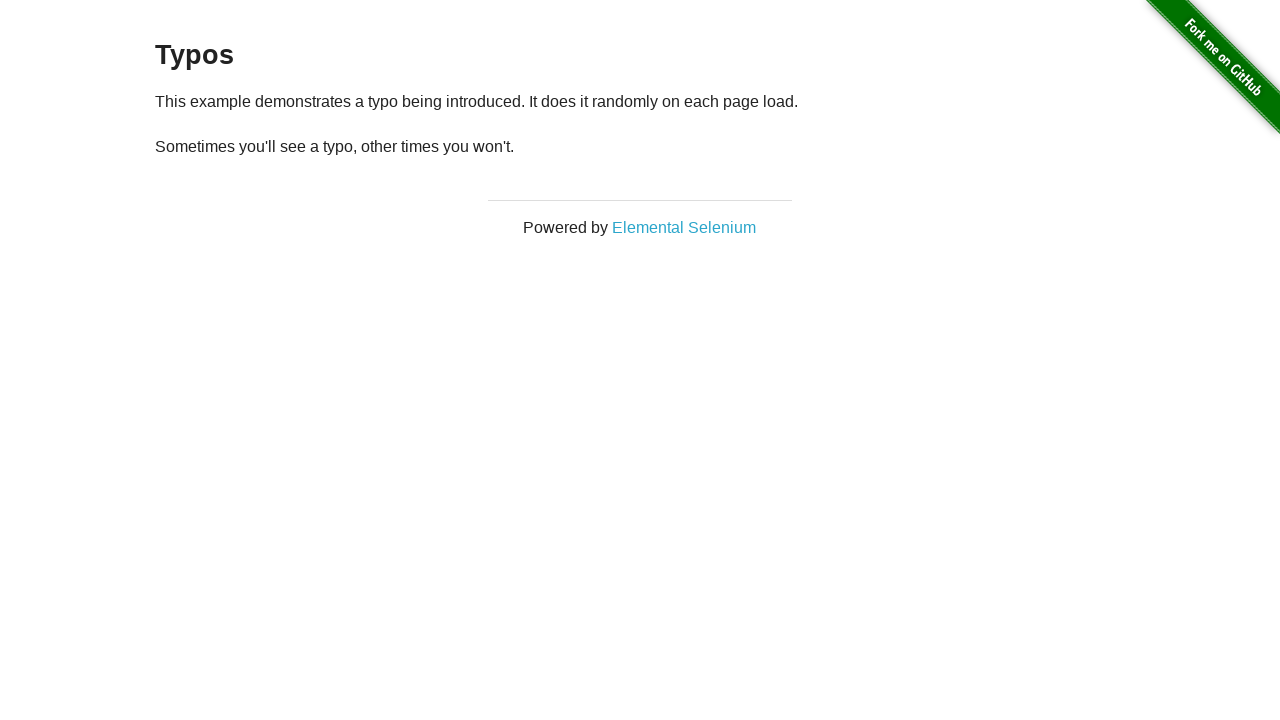

Reached maximum retry limit of 20 attempts
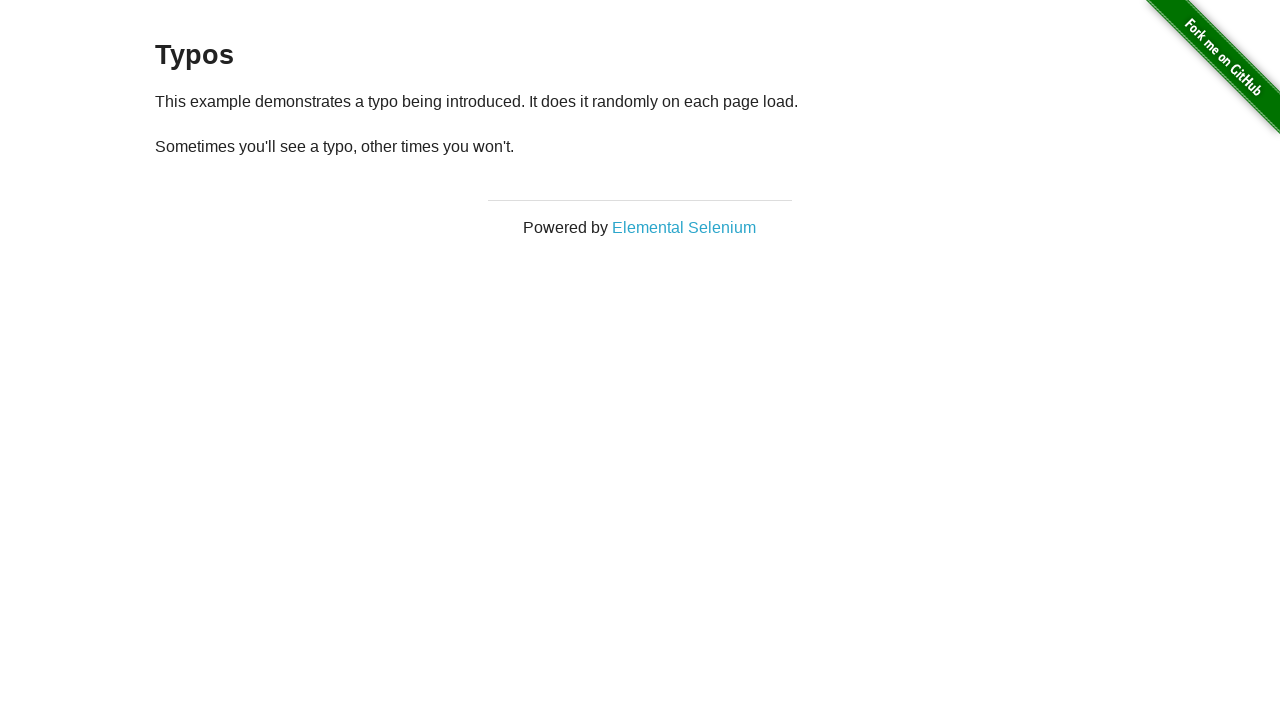

Final page reload to verify typo version can appear again
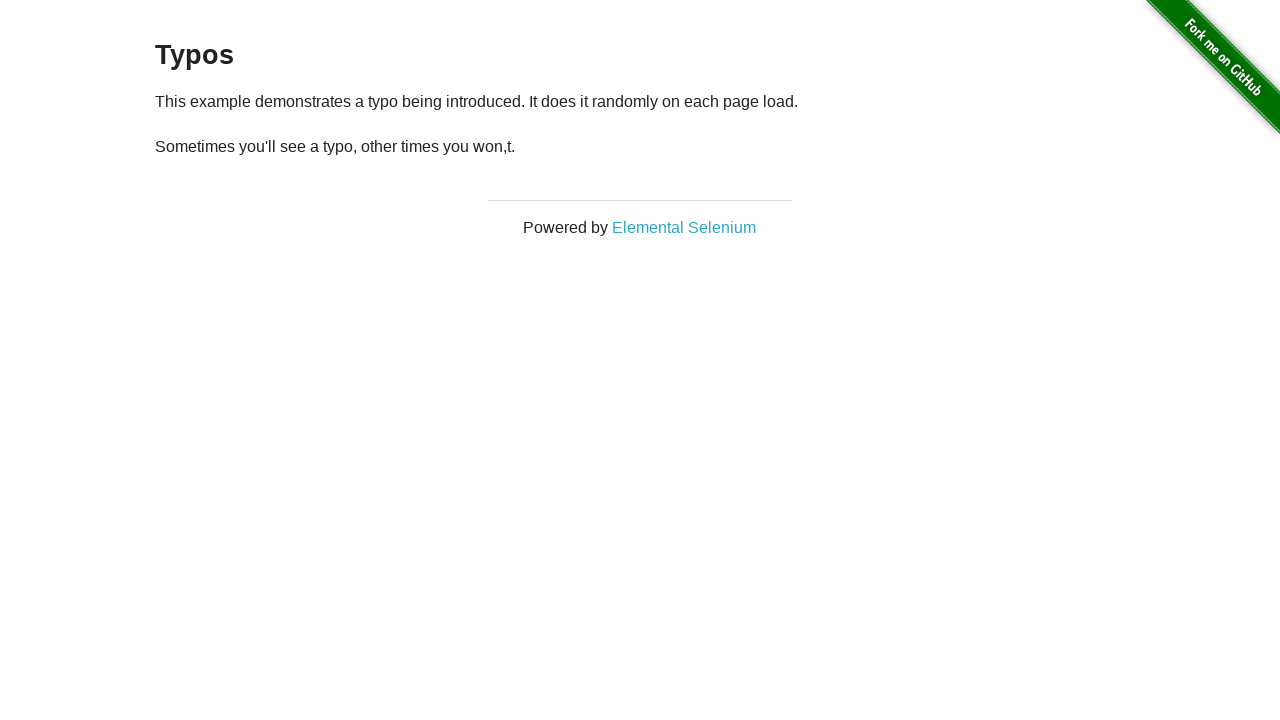

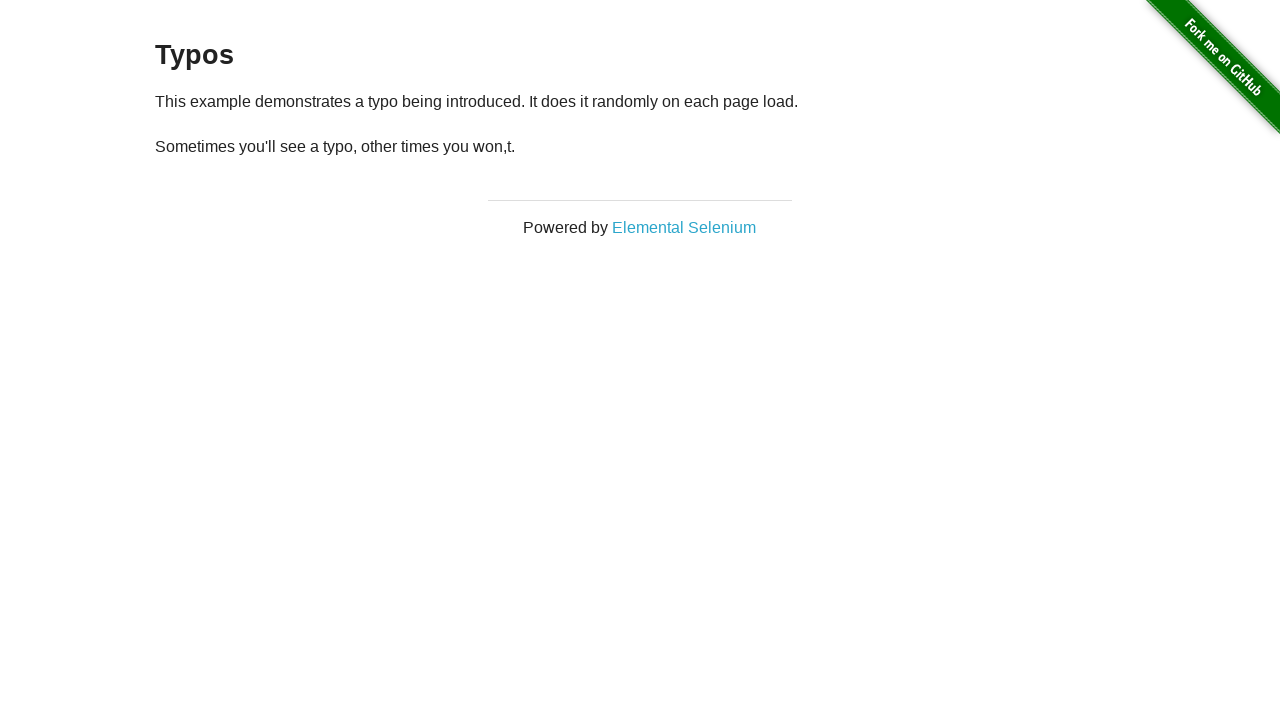